Tests multiple checkboxes by selecting all checkboxes on the page, then refreshing and selecting only a specific checkbox labeled "Heart Attack"

Starting URL: https://automationfc.github.io/multiple-fields/

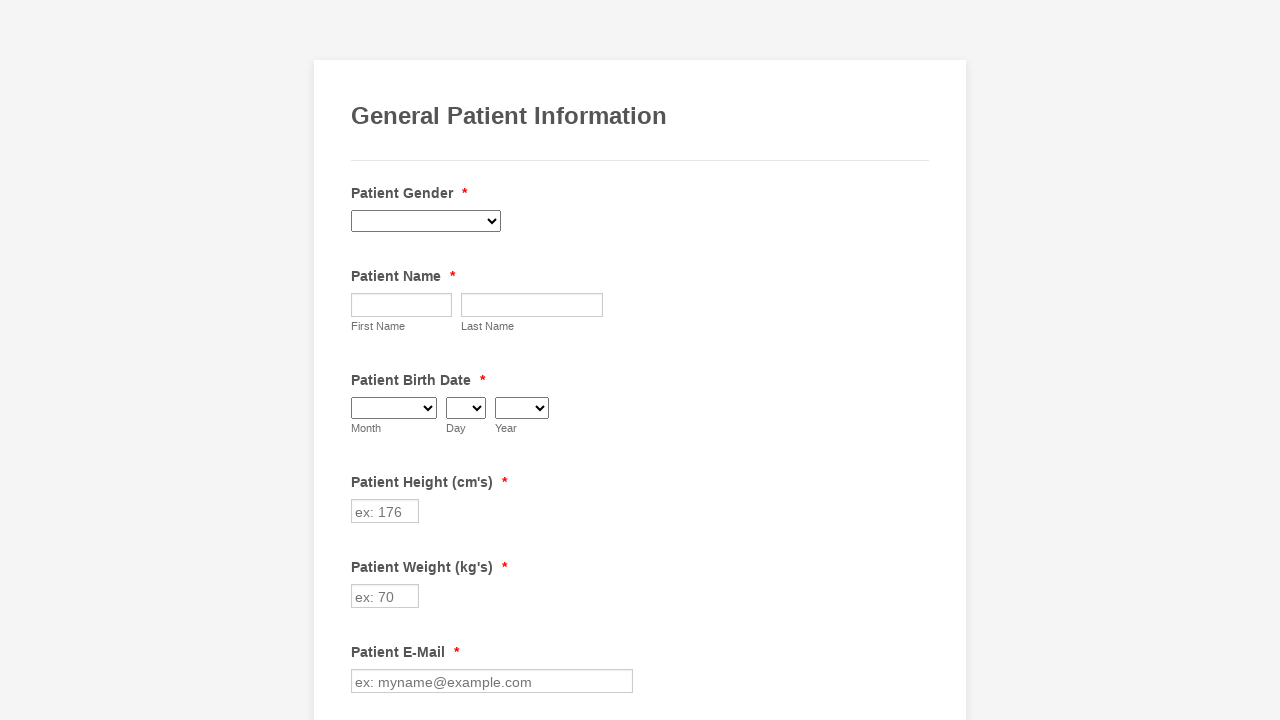

Located all checkboxes on the page
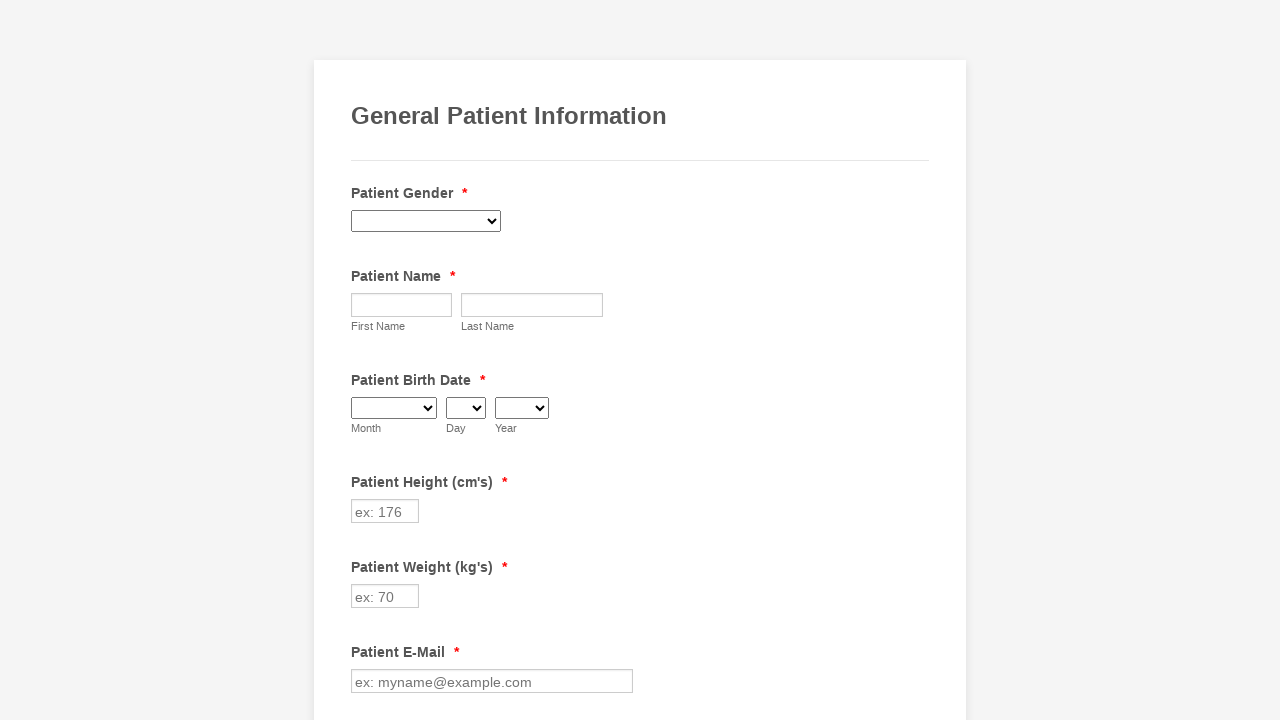

Found 29 checkboxes on the page
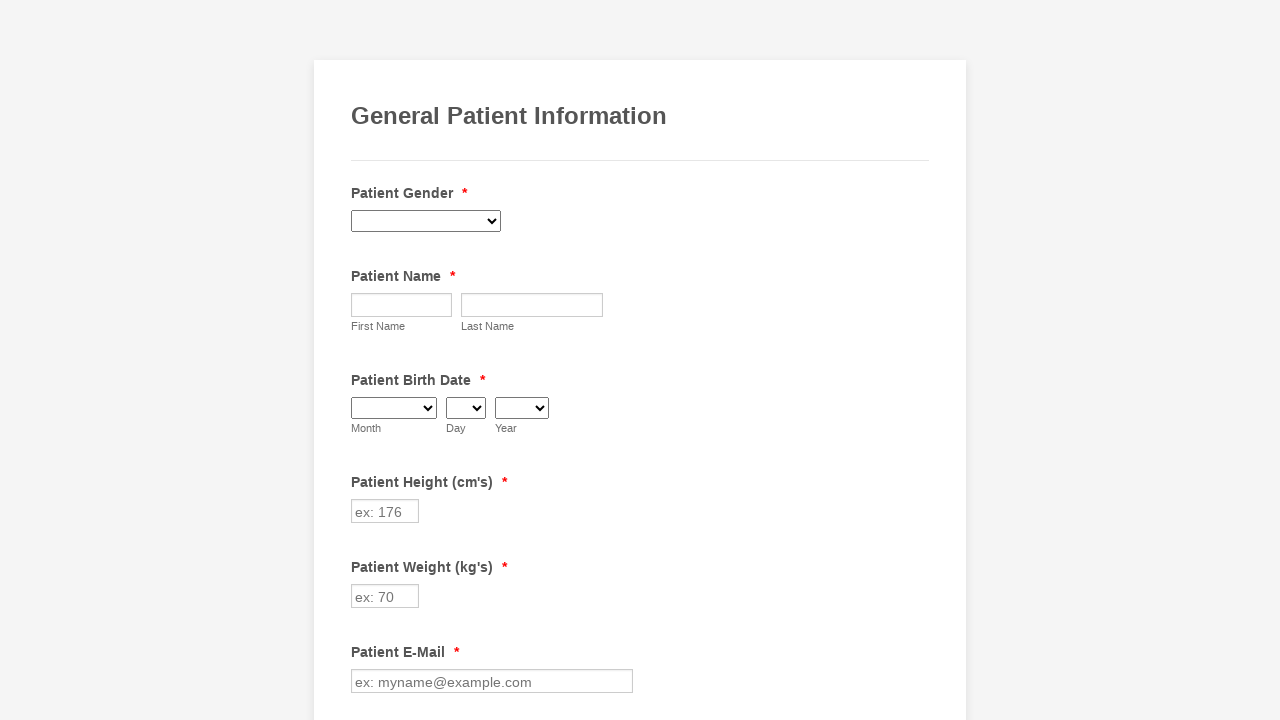

Clicked checkbox 1 to select it at (362, 360) on div.form-single-column input[type='checkbox'] >> nth=0
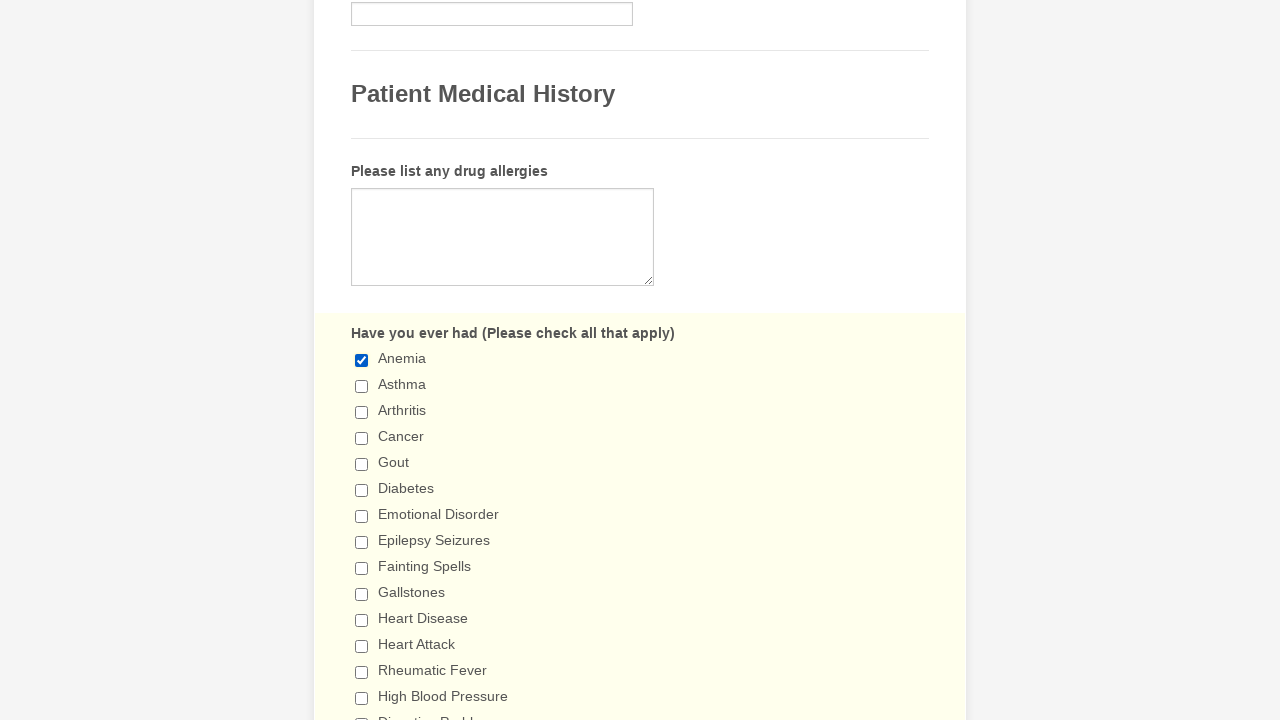

Clicked checkbox 2 to select it at (362, 386) on div.form-single-column input[type='checkbox'] >> nth=1
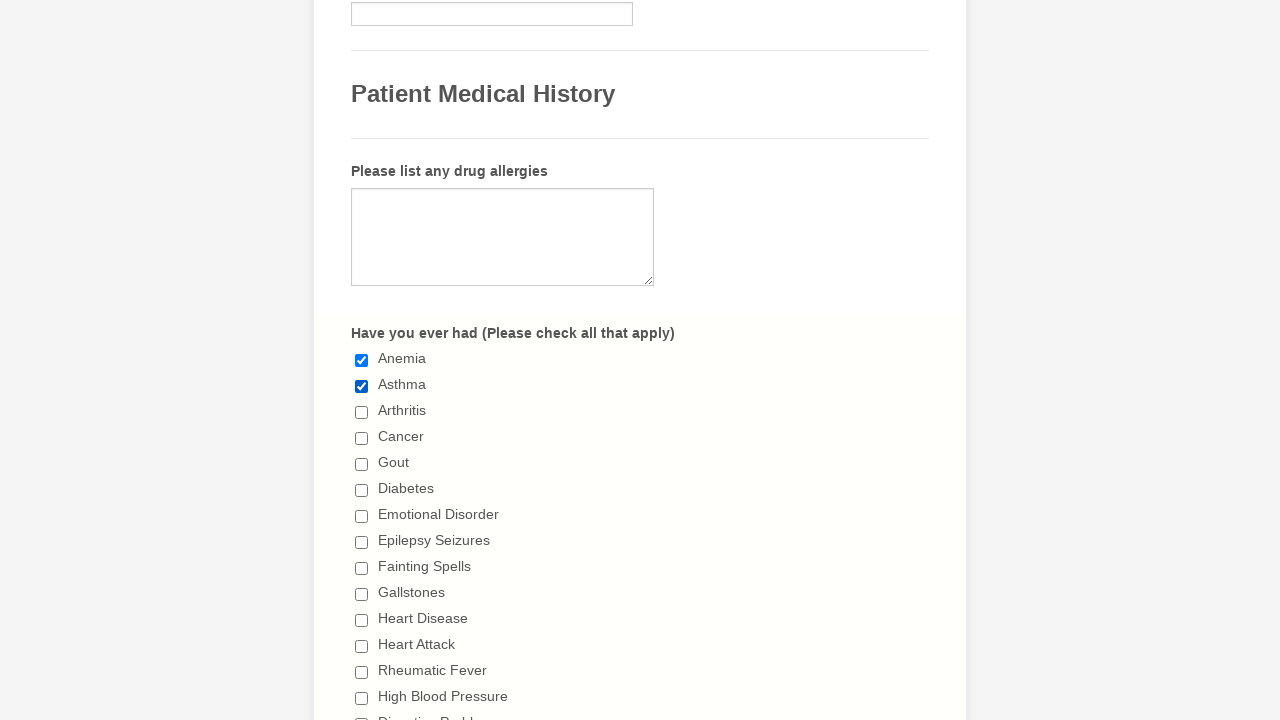

Clicked checkbox 3 to select it at (362, 412) on div.form-single-column input[type='checkbox'] >> nth=2
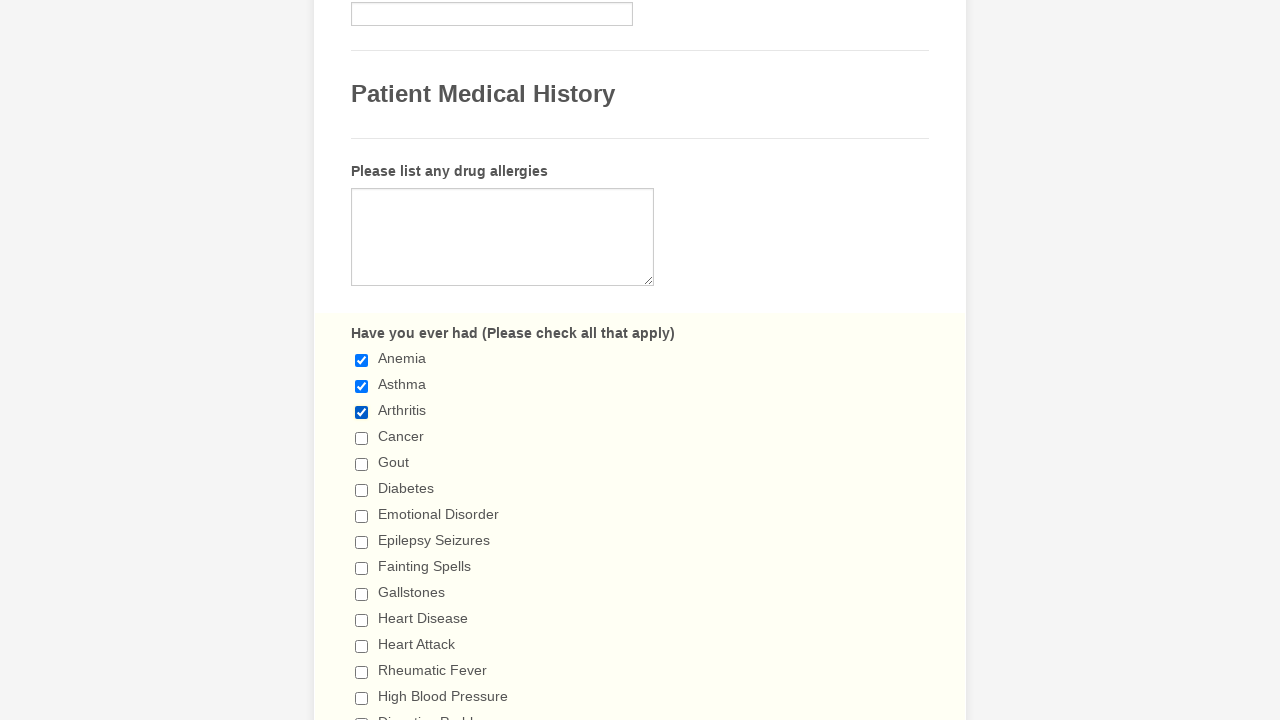

Clicked checkbox 4 to select it at (362, 438) on div.form-single-column input[type='checkbox'] >> nth=3
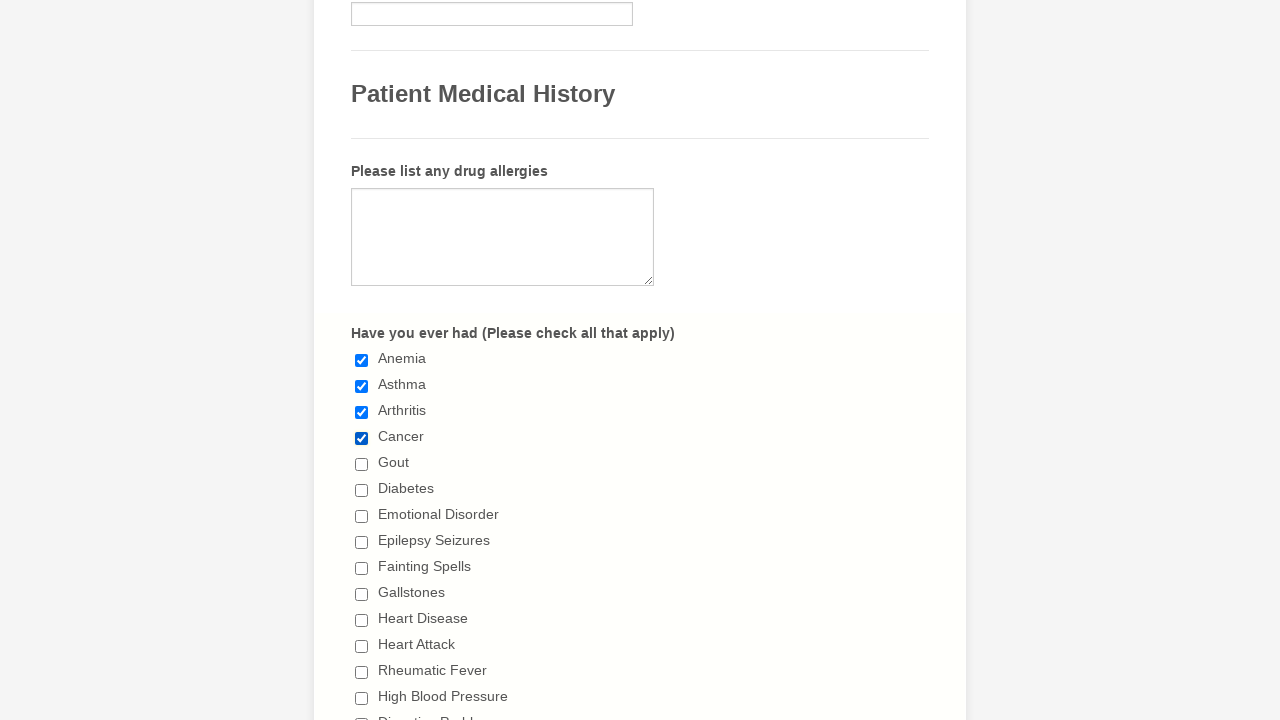

Clicked checkbox 5 to select it at (362, 464) on div.form-single-column input[type='checkbox'] >> nth=4
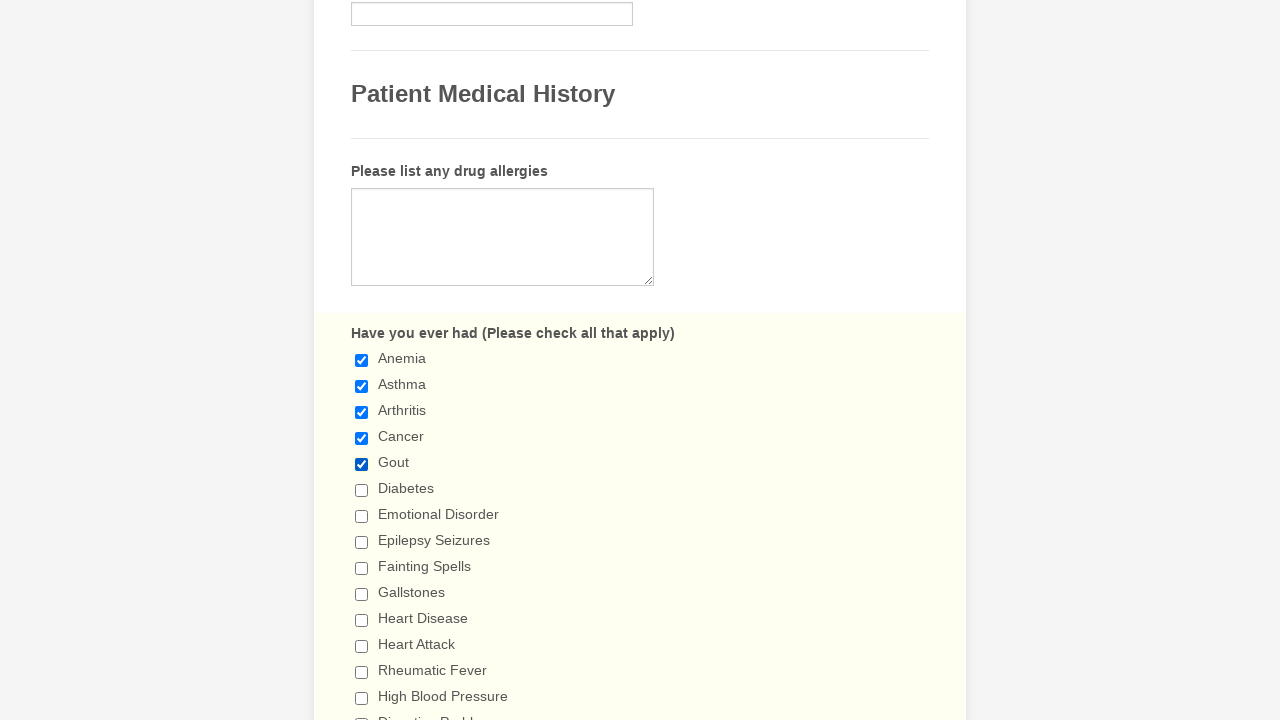

Clicked checkbox 6 to select it at (362, 490) on div.form-single-column input[type='checkbox'] >> nth=5
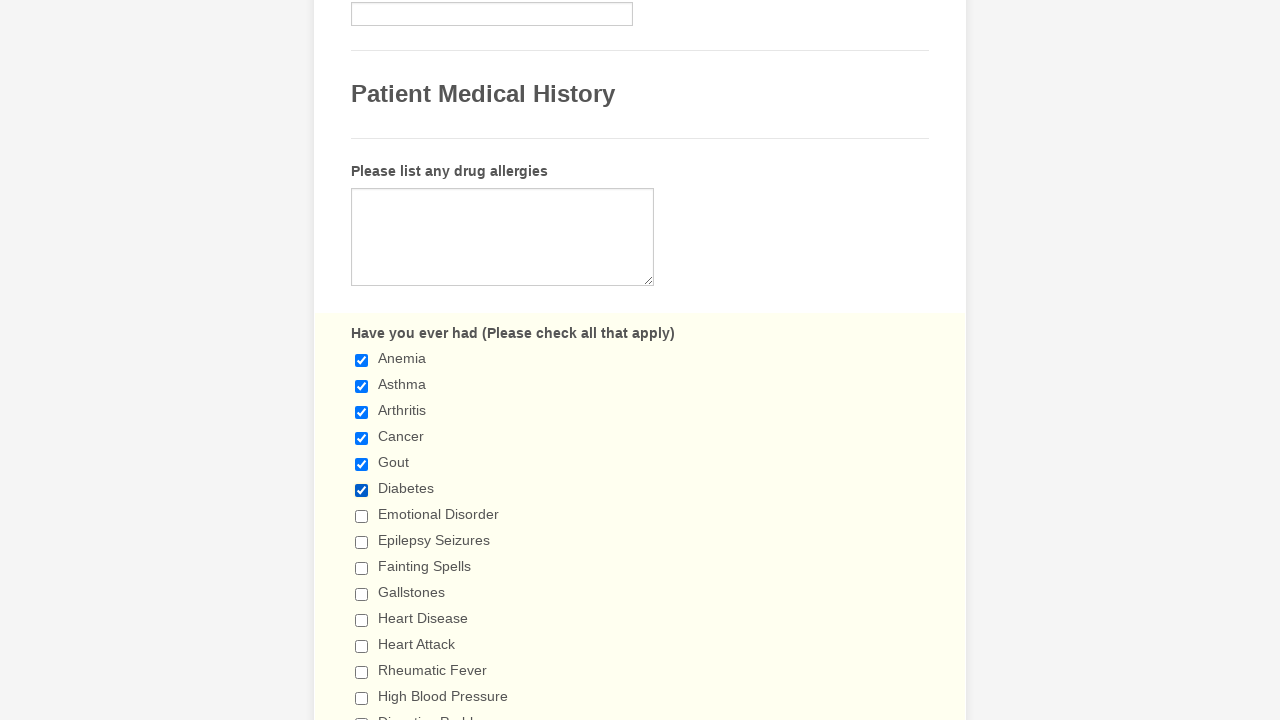

Clicked checkbox 7 to select it at (362, 516) on div.form-single-column input[type='checkbox'] >> nth=6
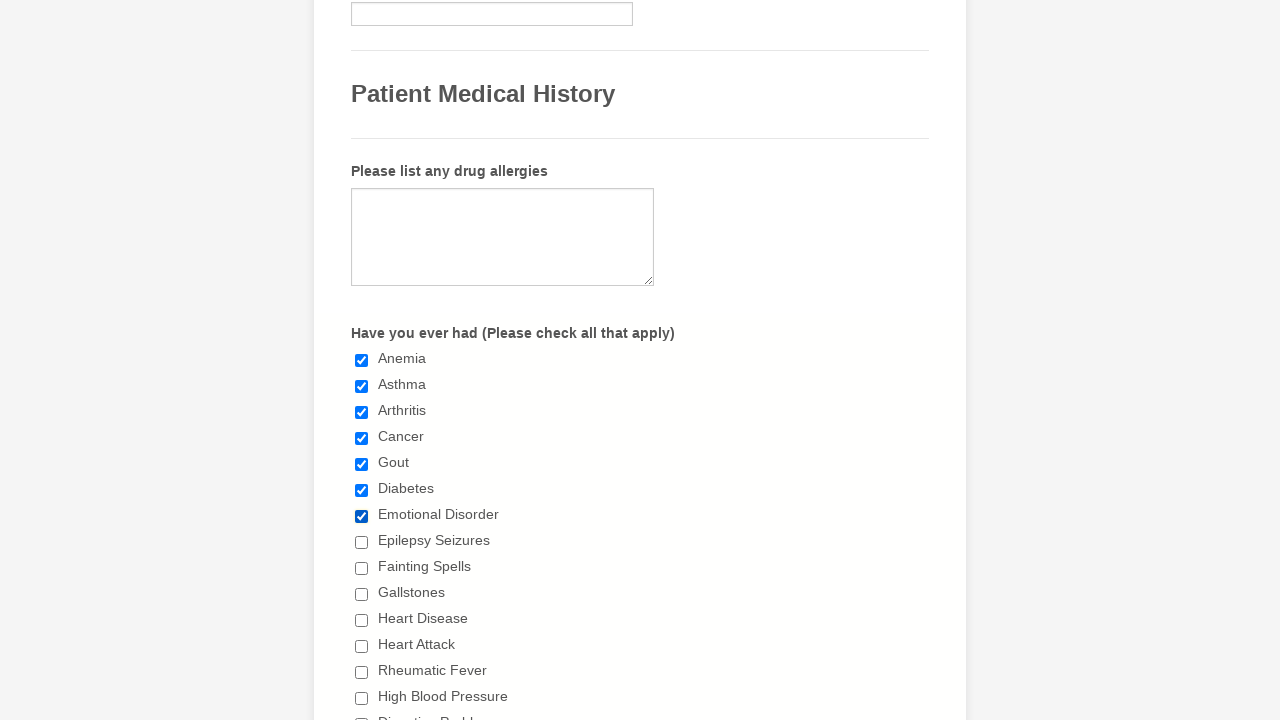

Clicked checkbox 8 to select it at (362, 542) on div.form-single-column input[type='checkbox'] >> nth=7
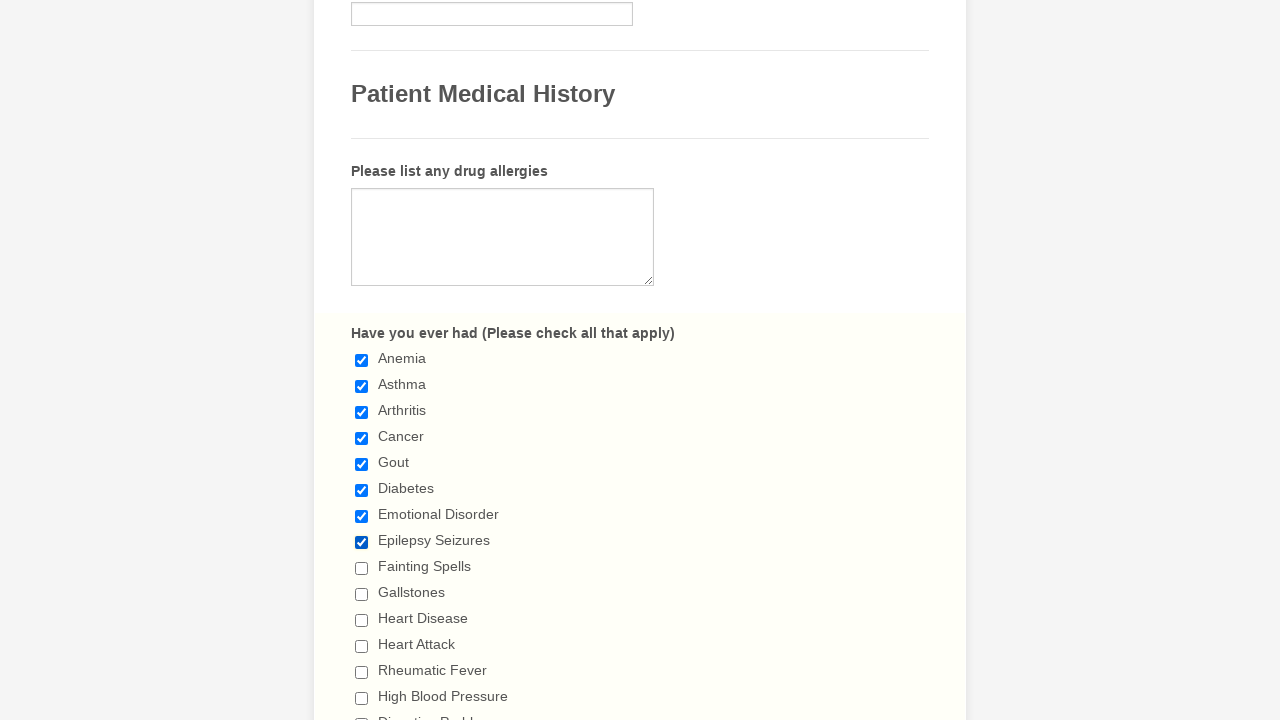

Clicked checkbox 9 to select it at (362, 568) on div.form-single-column input[type='checkbox'] >> nth=8
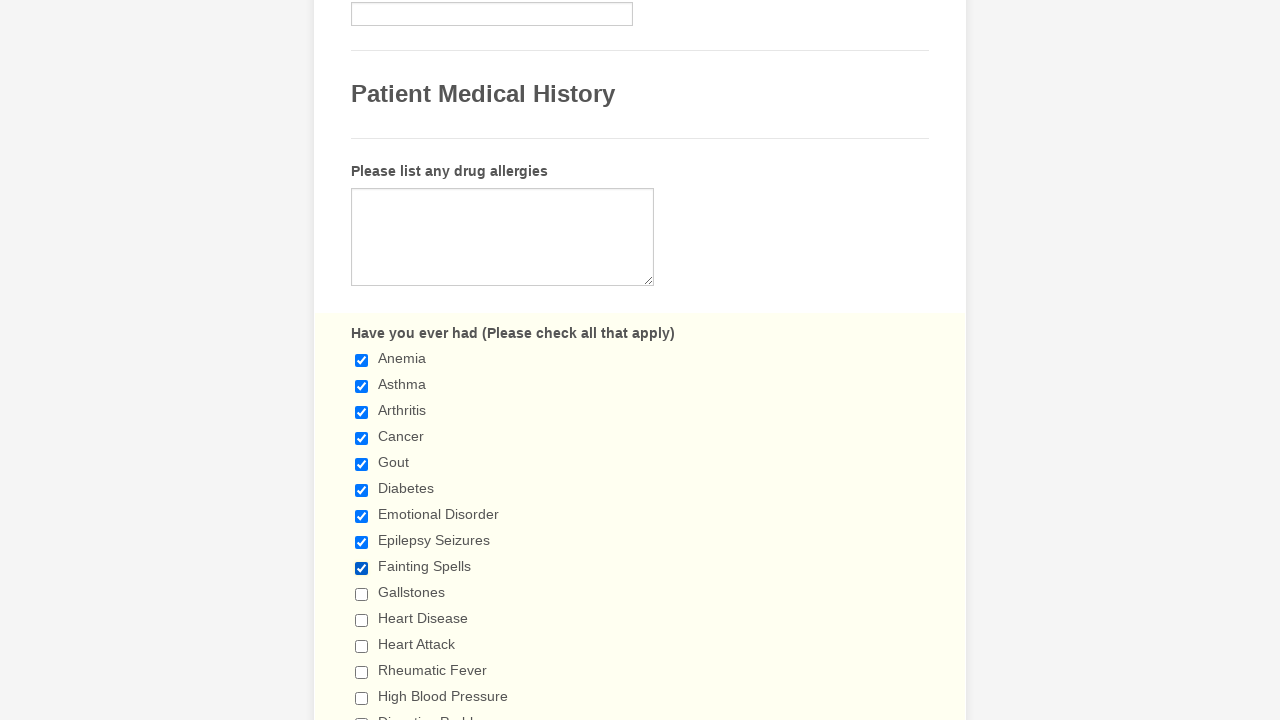

Clicked checkbox 10 to select it at (362, 594) on div.form-single-column input[type='checkbox'] >> nth=9
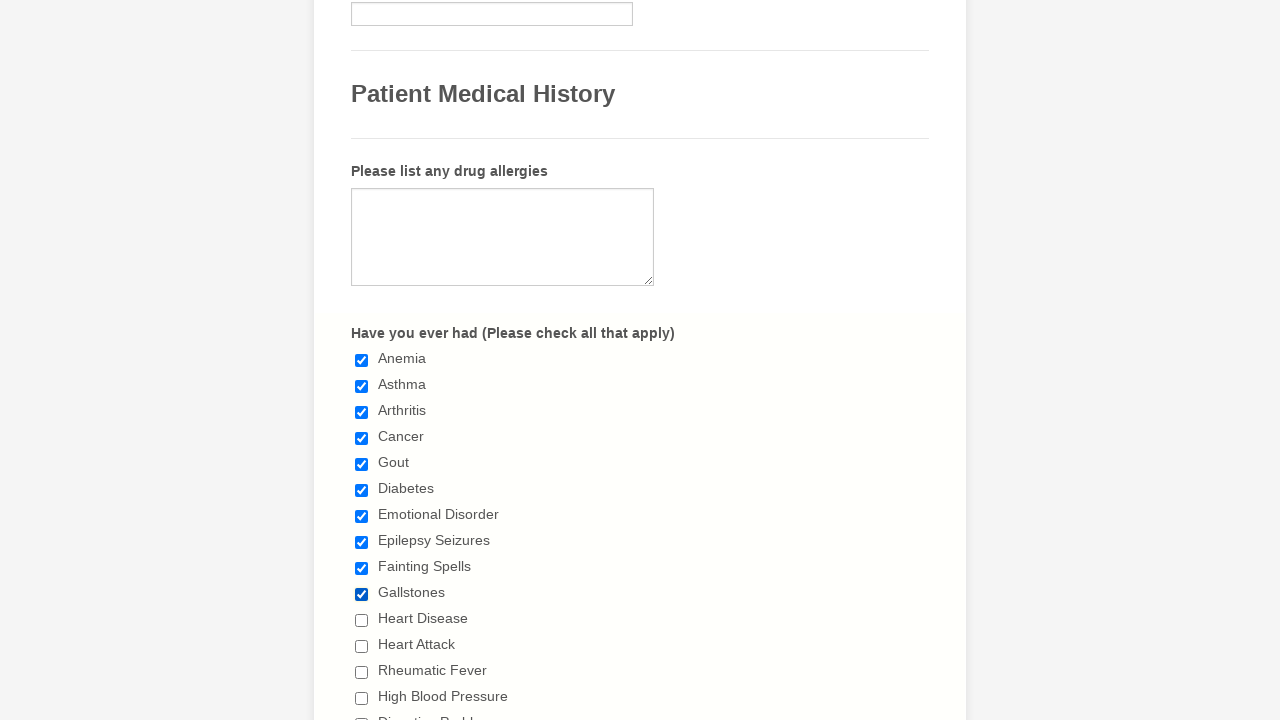

Clicked checkbox 11 to select it at (362, 620) on div.form-single-column input[type='checkbox'] >> nth=10
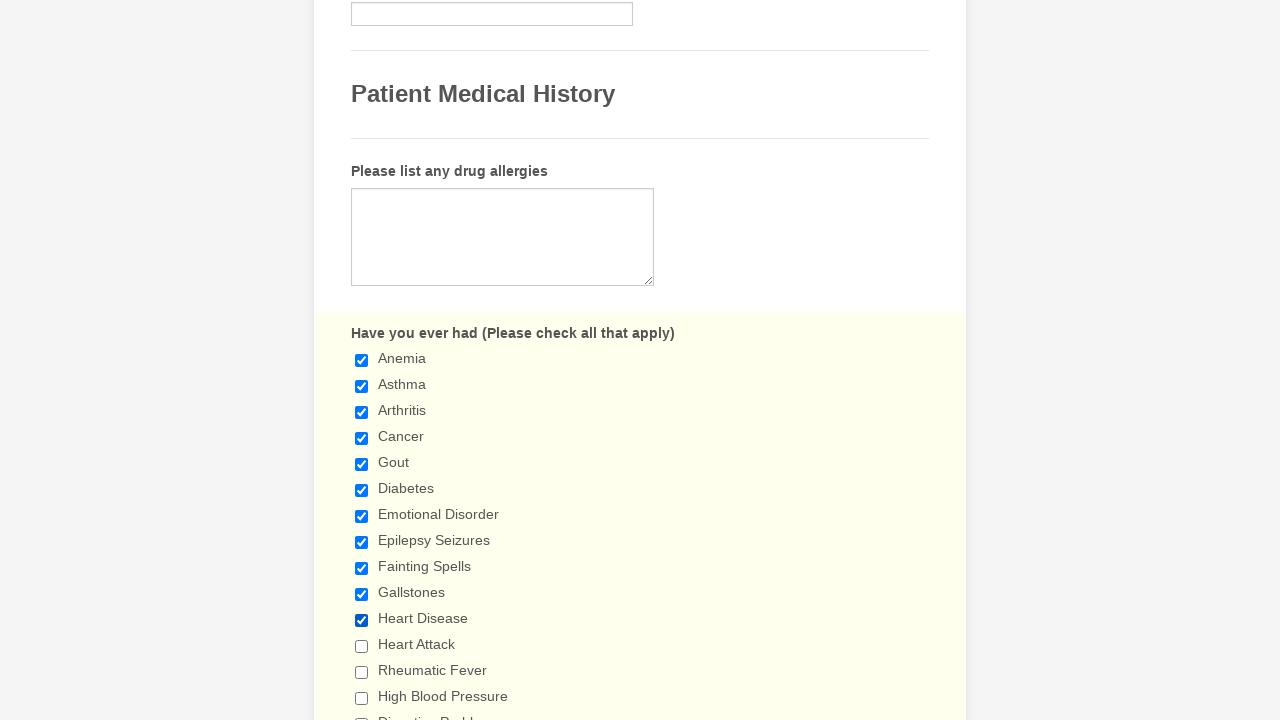

Clicked checkbox 12 to select it at (362, 646) on div.form-single-column input[type='checkbox'] >> nth=11
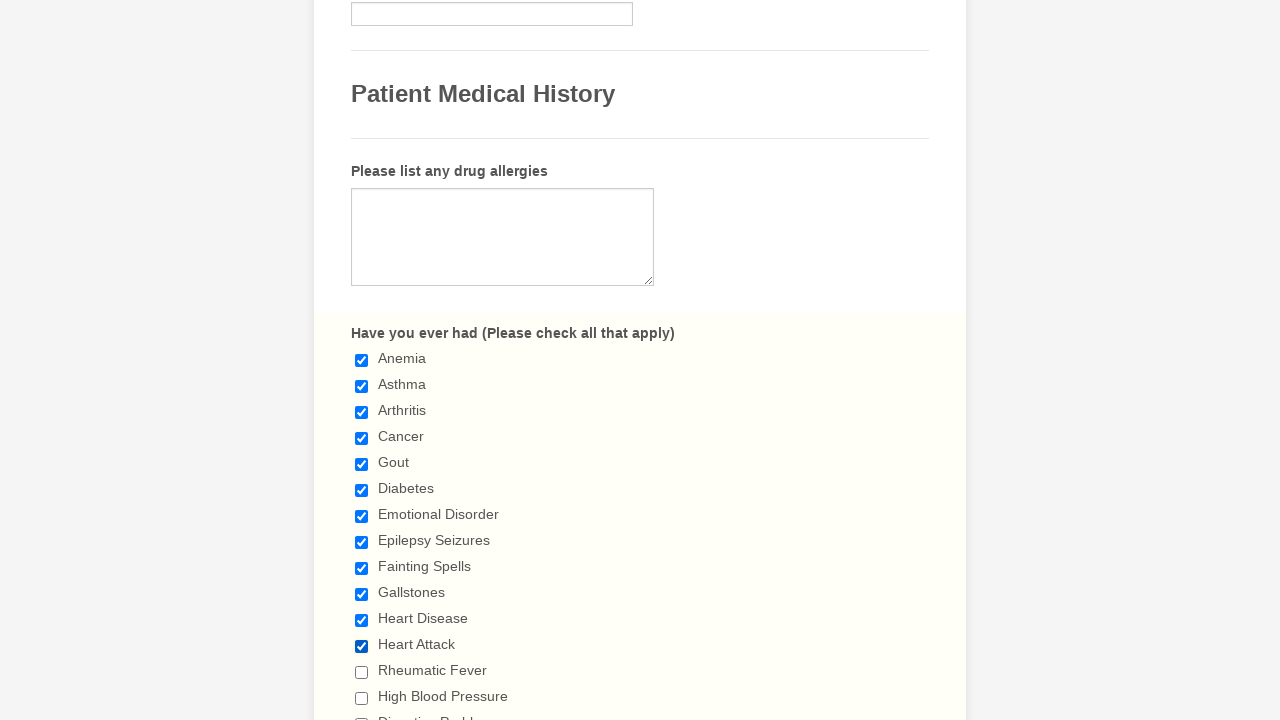

Clicked checkbox 13 to select it at (362, 672) on div.form-single-column input[type='checkbox'] >> nth=12
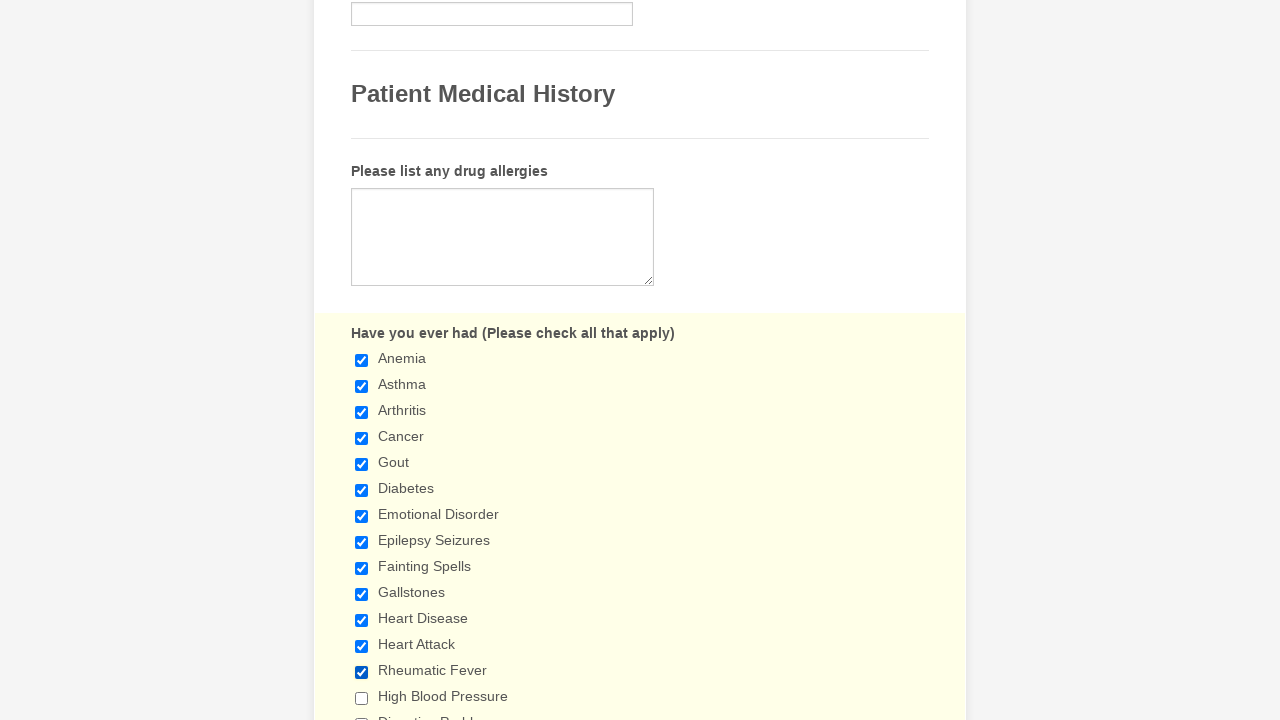

Clicked checkbox 14 to select it at (362, 698) on div.form-single-column input[type='checkbox'] >> nth=13
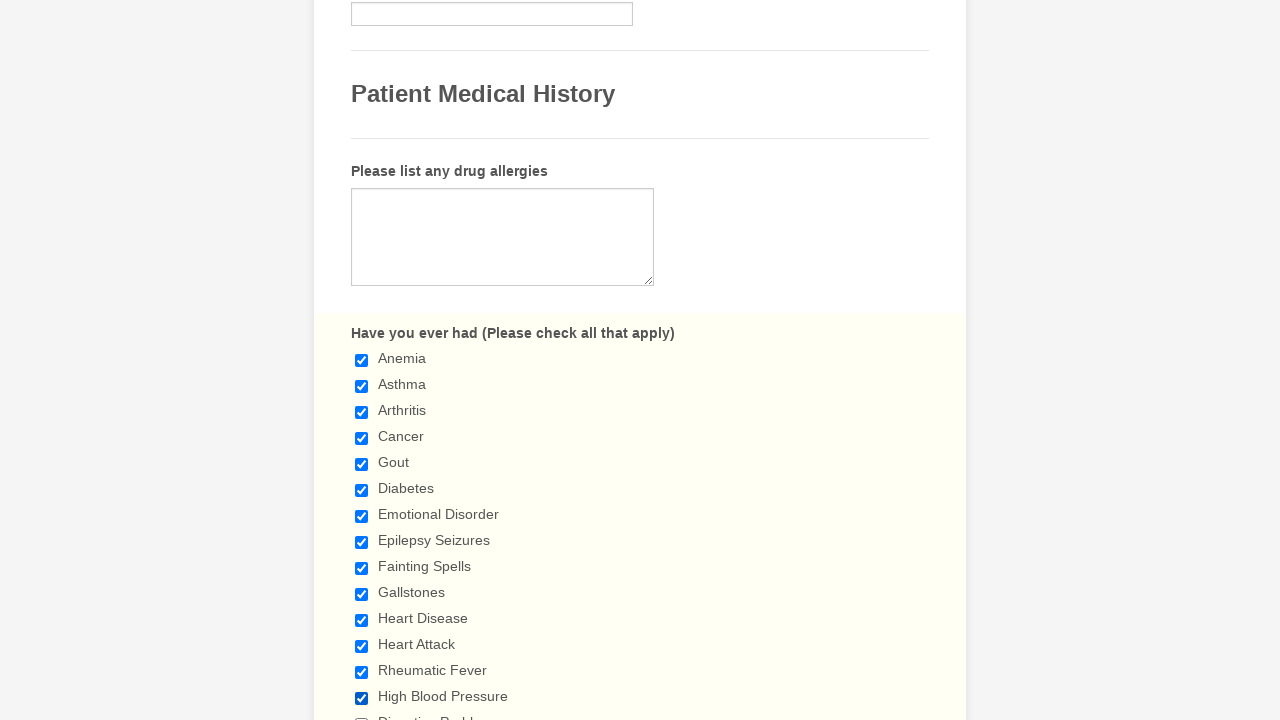

Clicked checkbox 15 to select it at (362, 714) on div.form-single-column input[type='checkbox'] >> nth=14
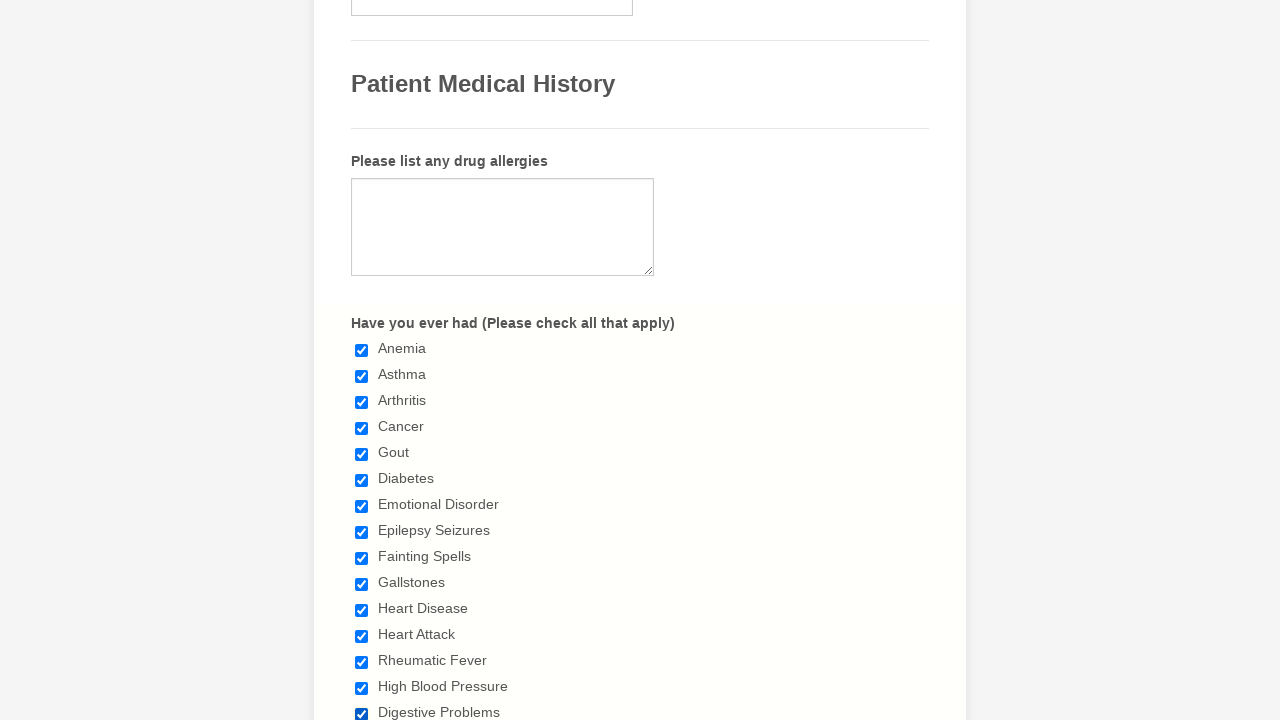

Clicked checkbox 16 to select it at (362, 360) on div.form-single-column input[type='checkbox'] >> nth=15
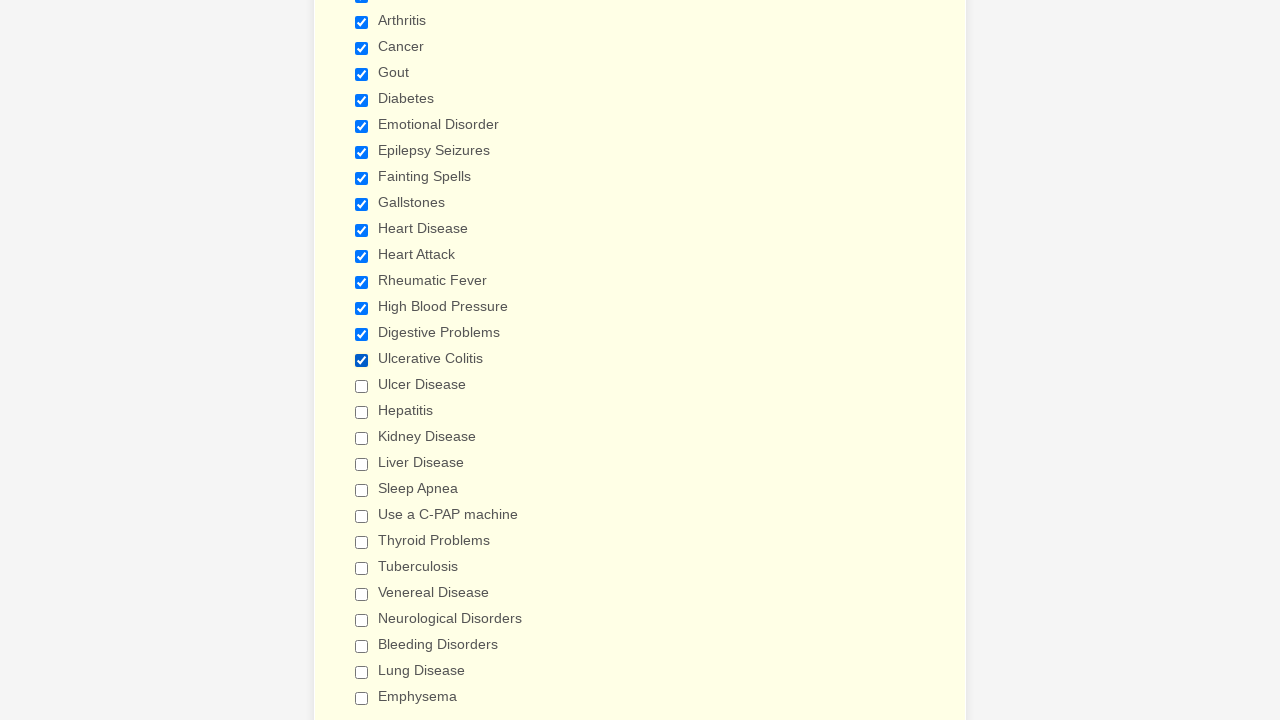

Clicked checkbox 17 to select it at (362, 386) on div.form-single-column input[type='checkbox'] >> nth=16
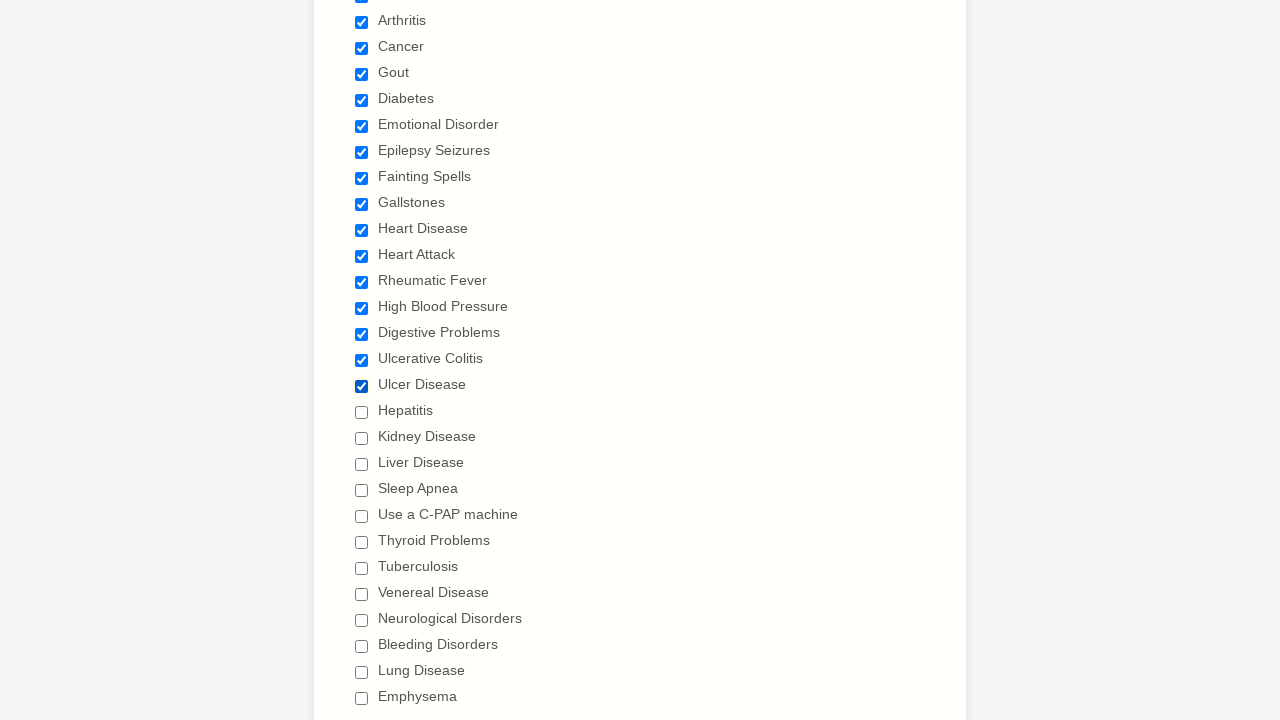

Clicked checkbox 18 to select it at (362, 412) on div.form-single-column input[type='checkbox'] >> nth=17
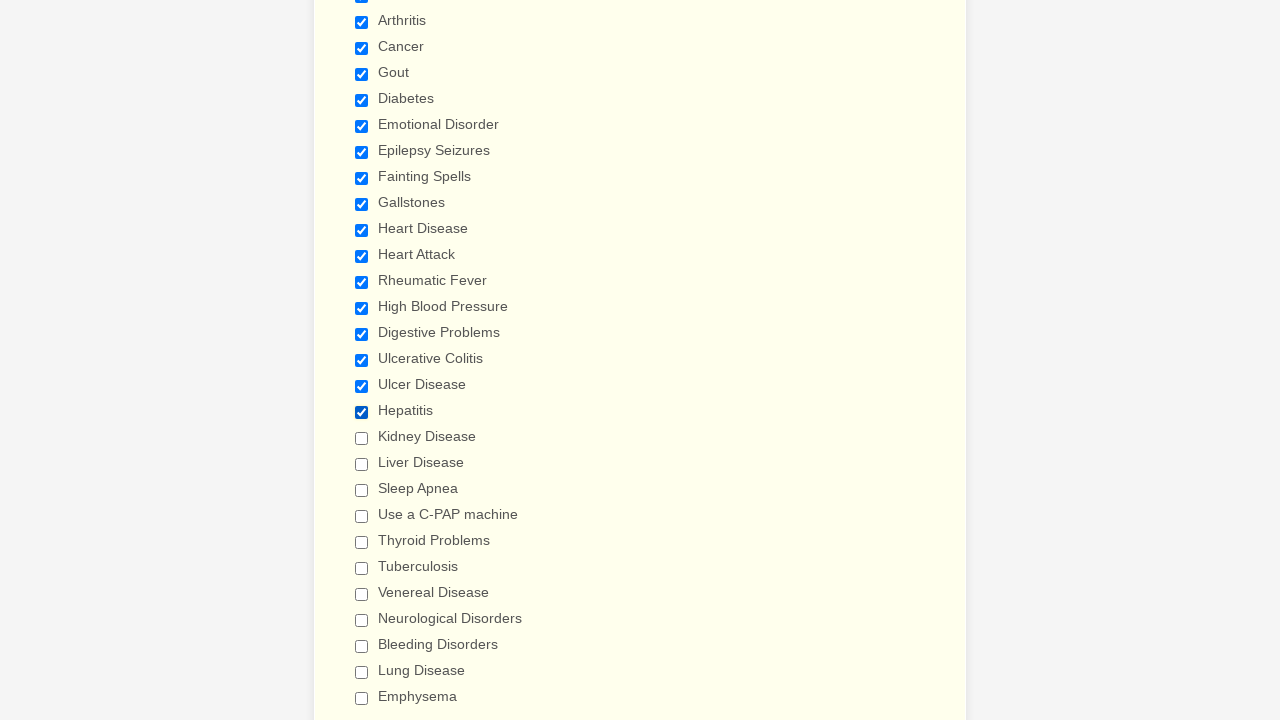

Clicked checkbox 19 to select it at (362, 438) on div.form-single-column input[type='checkbox'] >> nth=18
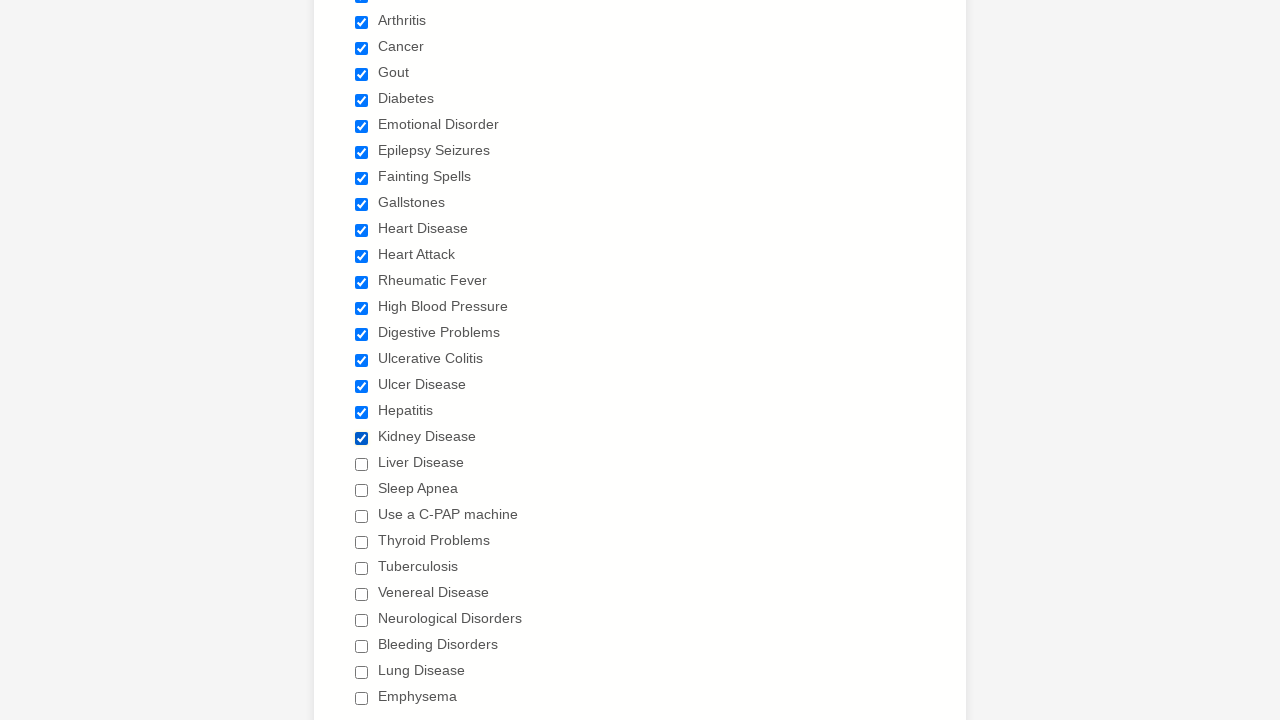

Clicked checkbox 20 to select it at (362, 464) on div.form-single-column input[type='checkbox'] >> nth=19
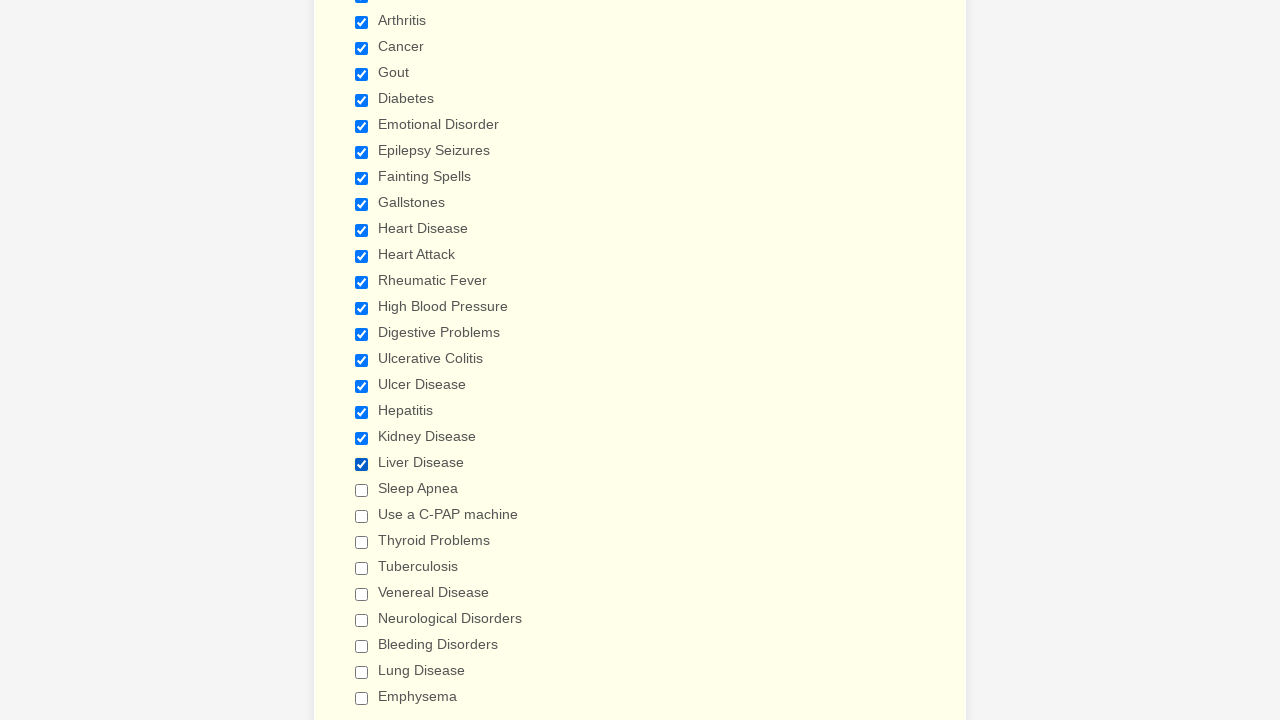

Clicked checkbox 21 to select it at (362, 490) on div.form-single-column input[type='checkbox'] >> nth=20
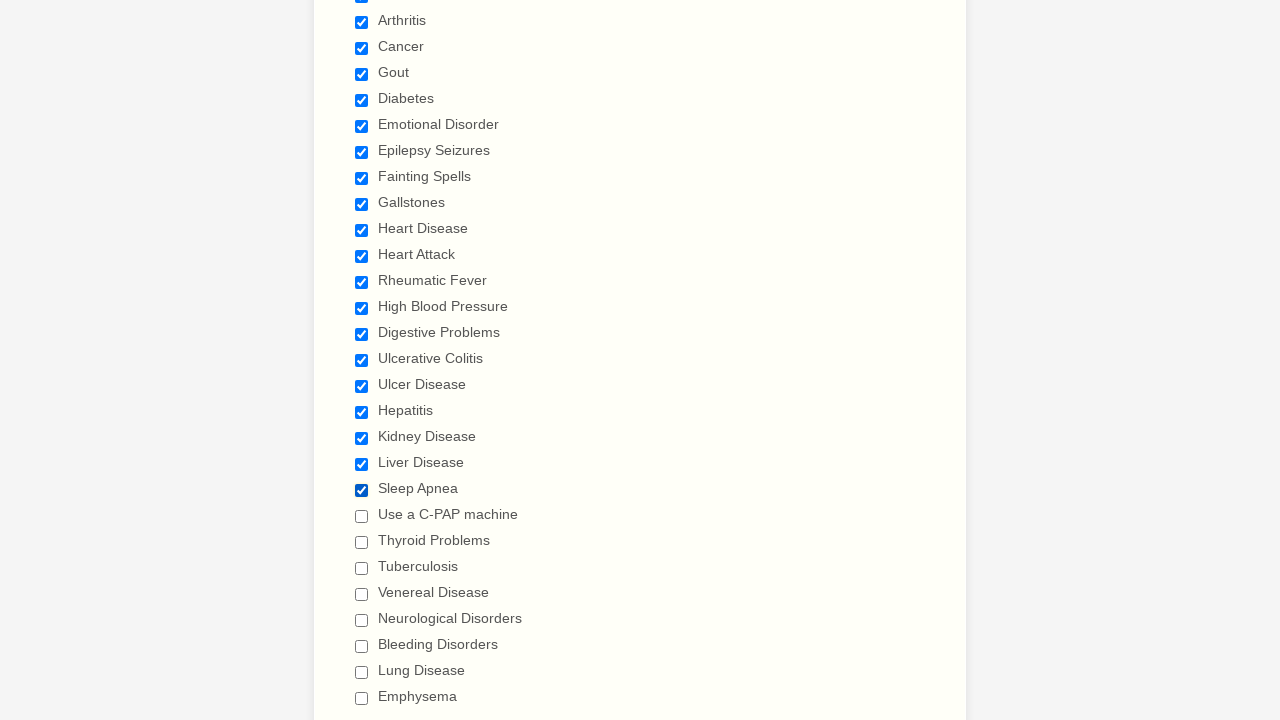

Clicked checkbox 22 to select it at (362, 516) on div.form-single-column input[type='checkbox'] >> nth=21
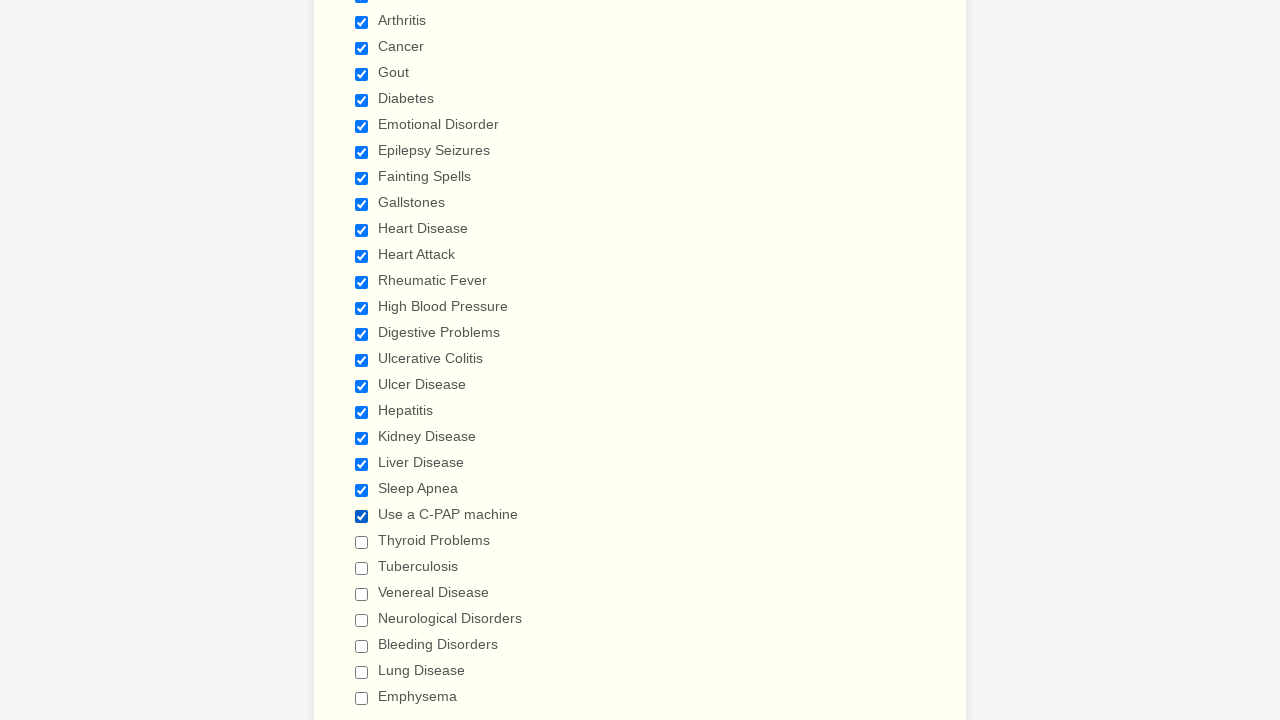

Clicked checkbox 23 to select it at (362, 542) on div.form-single-column input[type='checkbox'] >> nth=22
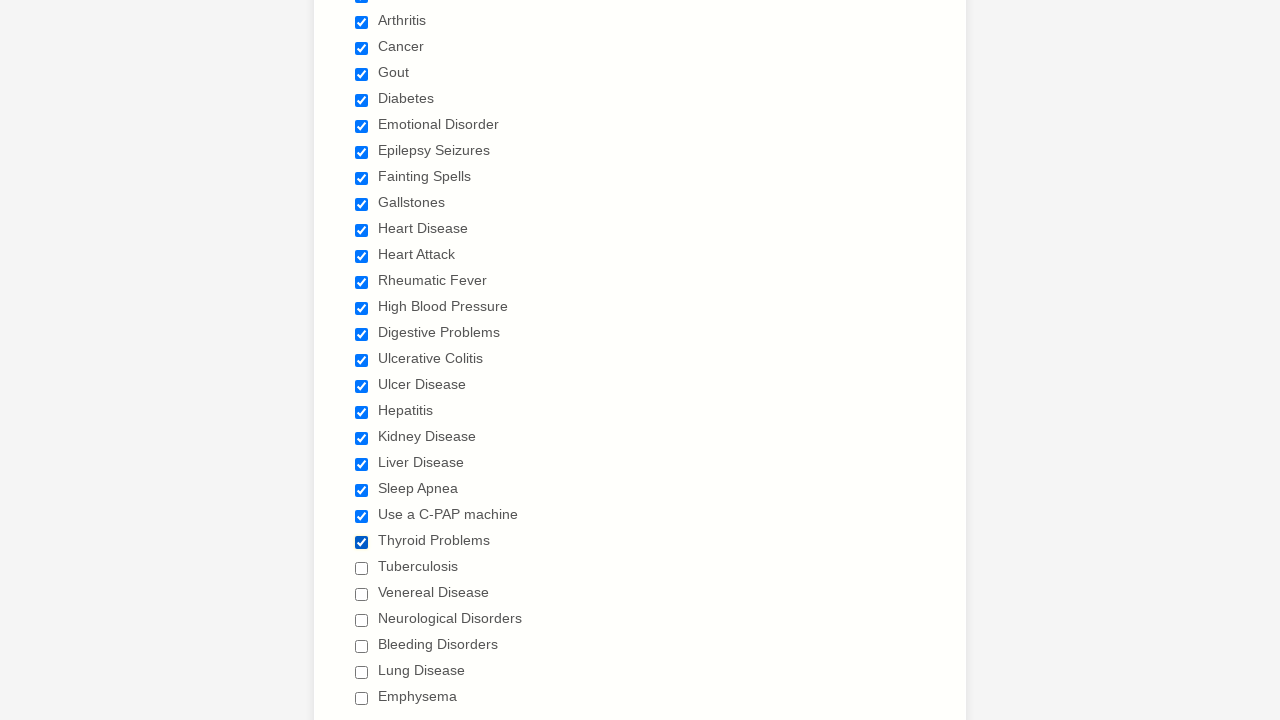

Clicked checkbox 24 to select it at (362, 568) on div.form-single-column input[type='checkbox'] >> nth=23
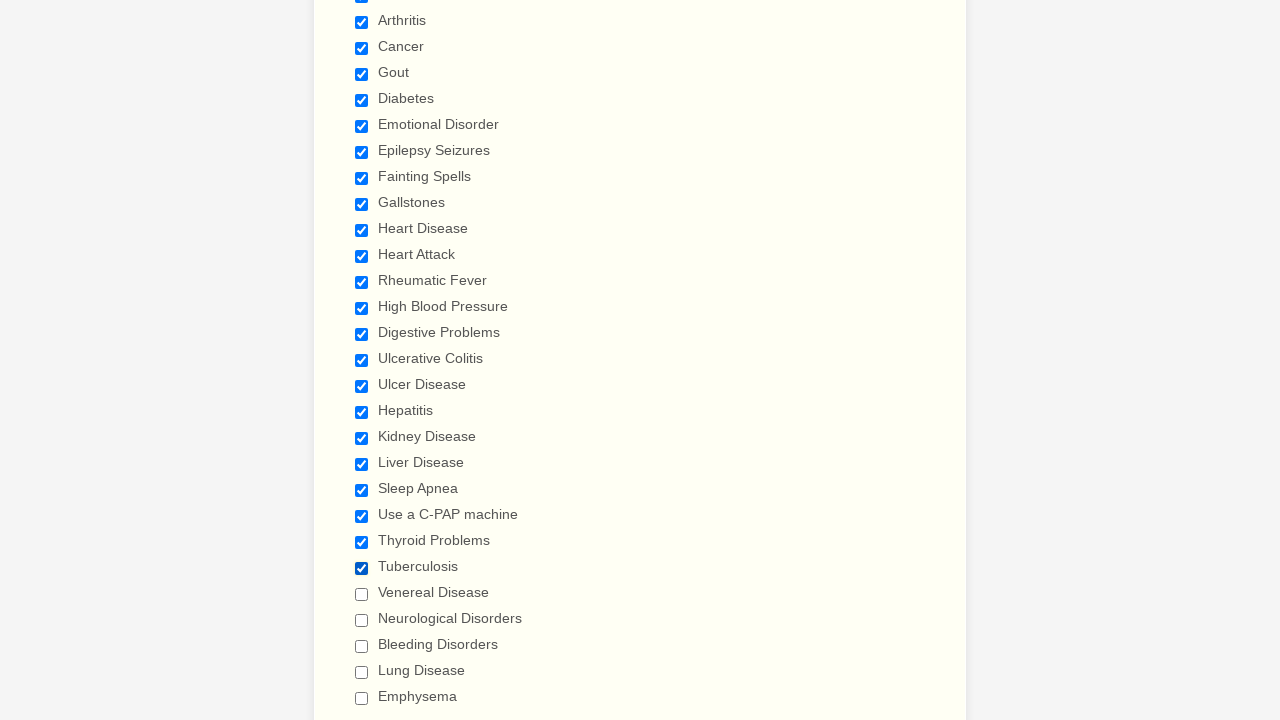

Clicked checkbox 25 to select it at (362, 594) on div.form-single-column input[type='checkbox'] >> nth=24
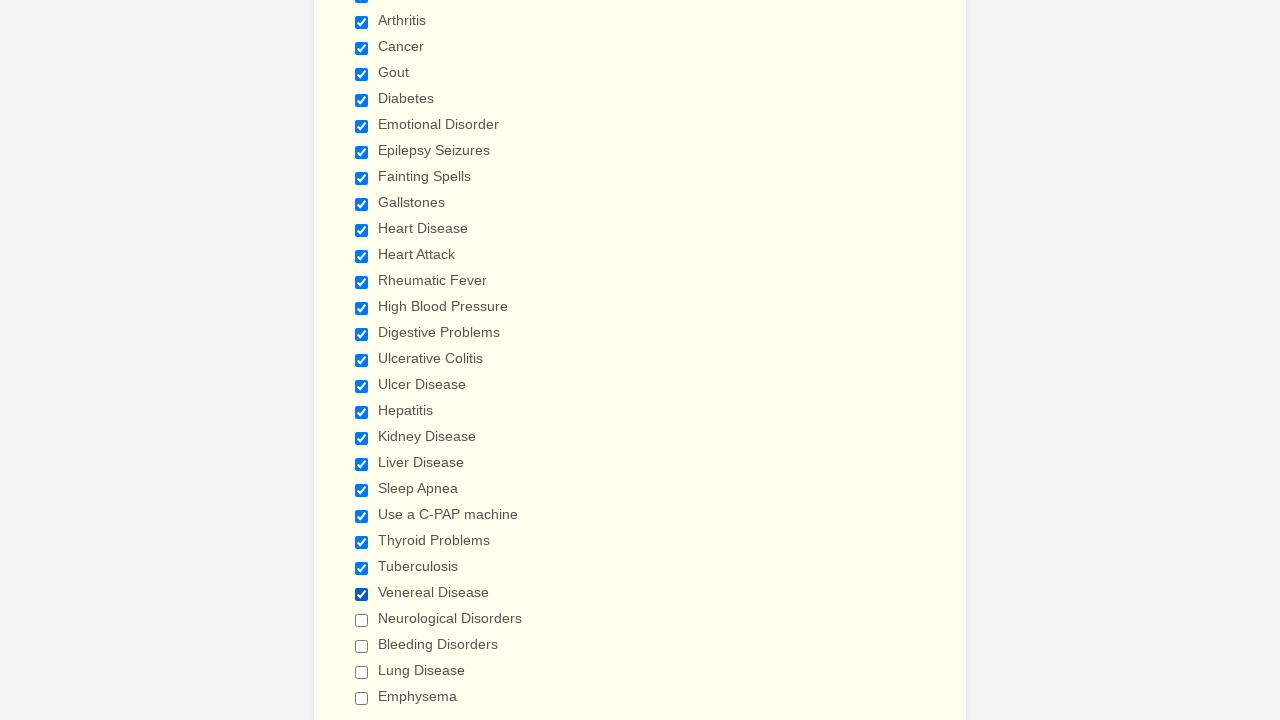

Clicked checkbox 26 to select it at (362, 620) on div.form-single-column input[type='checkbox'] >> nth=25
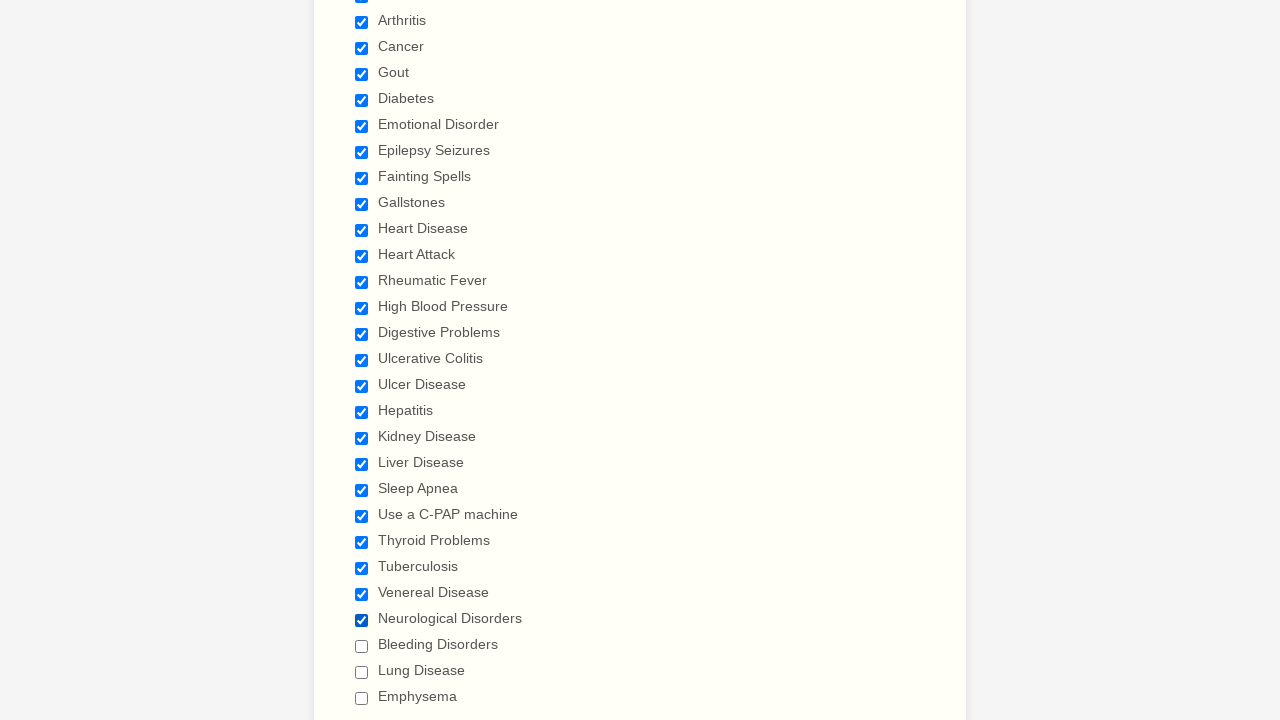

Clicked checkbox 27 to select it at (362, 646) on div.form-single-column input[type='checkbox'] >> nth=26
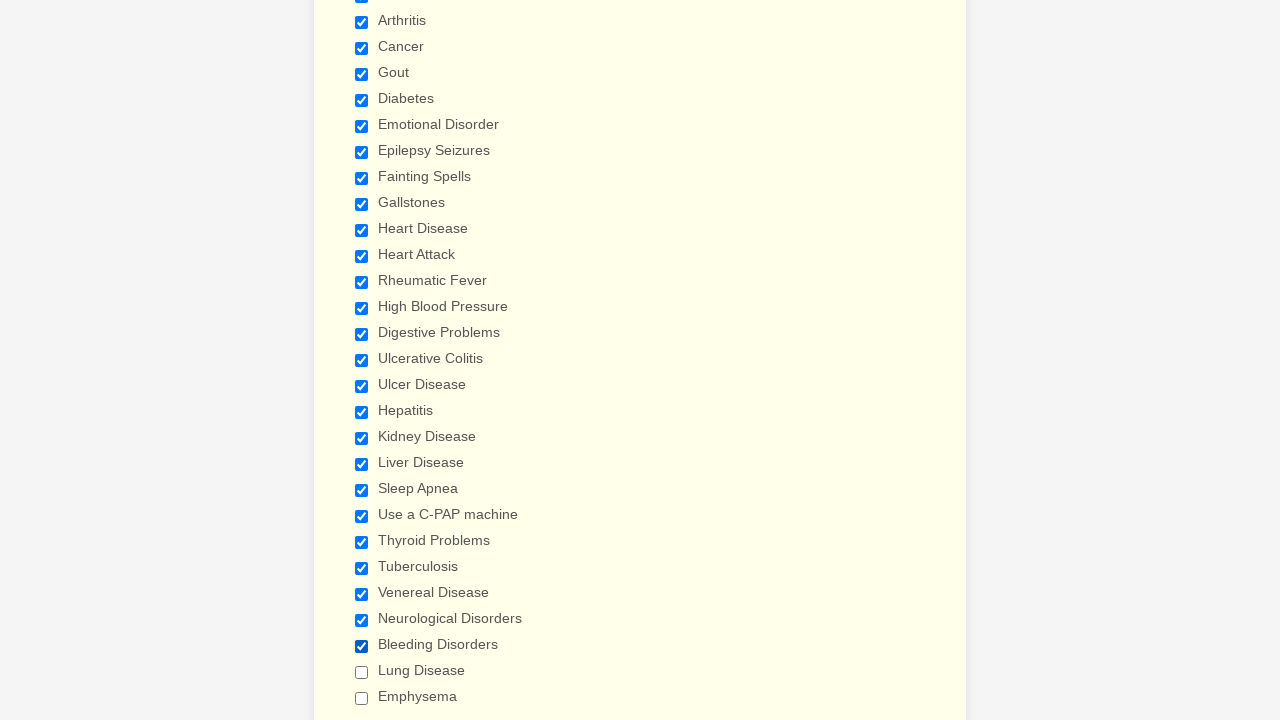

Clicked checkbox 28 to select it at (362, 672) on div.form-single-column input[type='checkbox'] >> nth=27
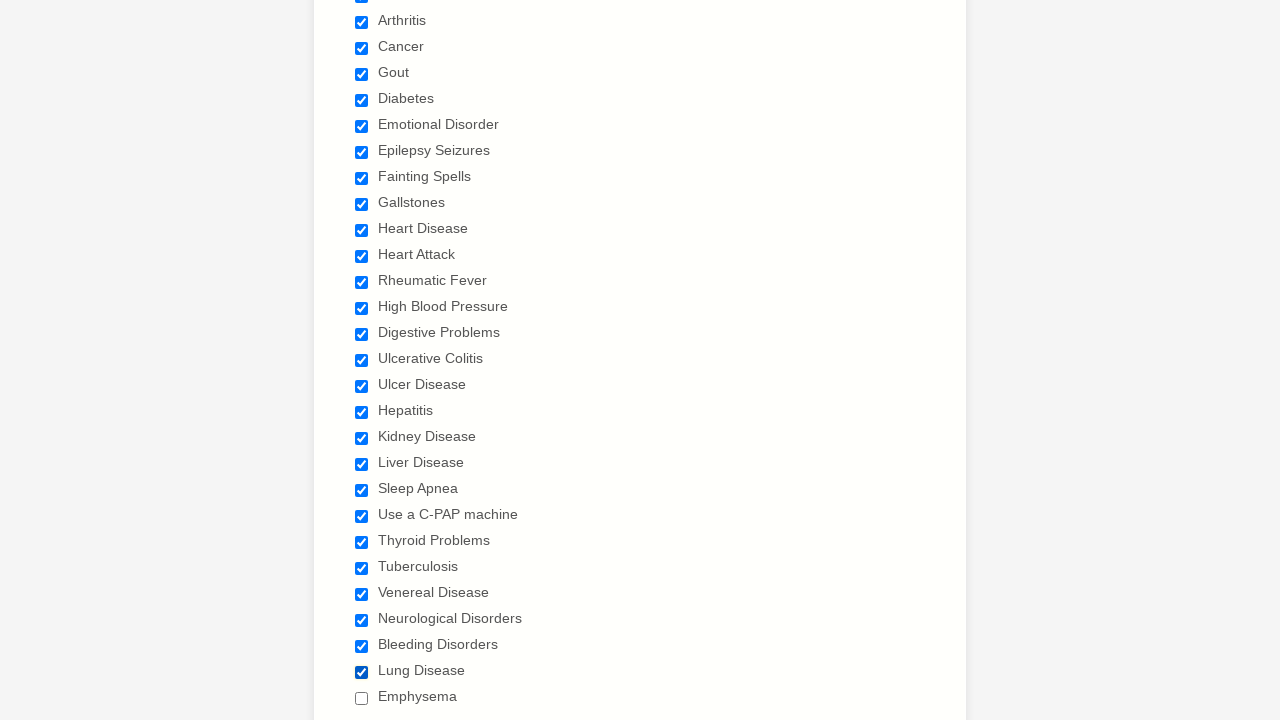

Clicked checkbox 29 to select it at (362, 698) on div.form-single-column input[type='checkbox'] >> nth=28
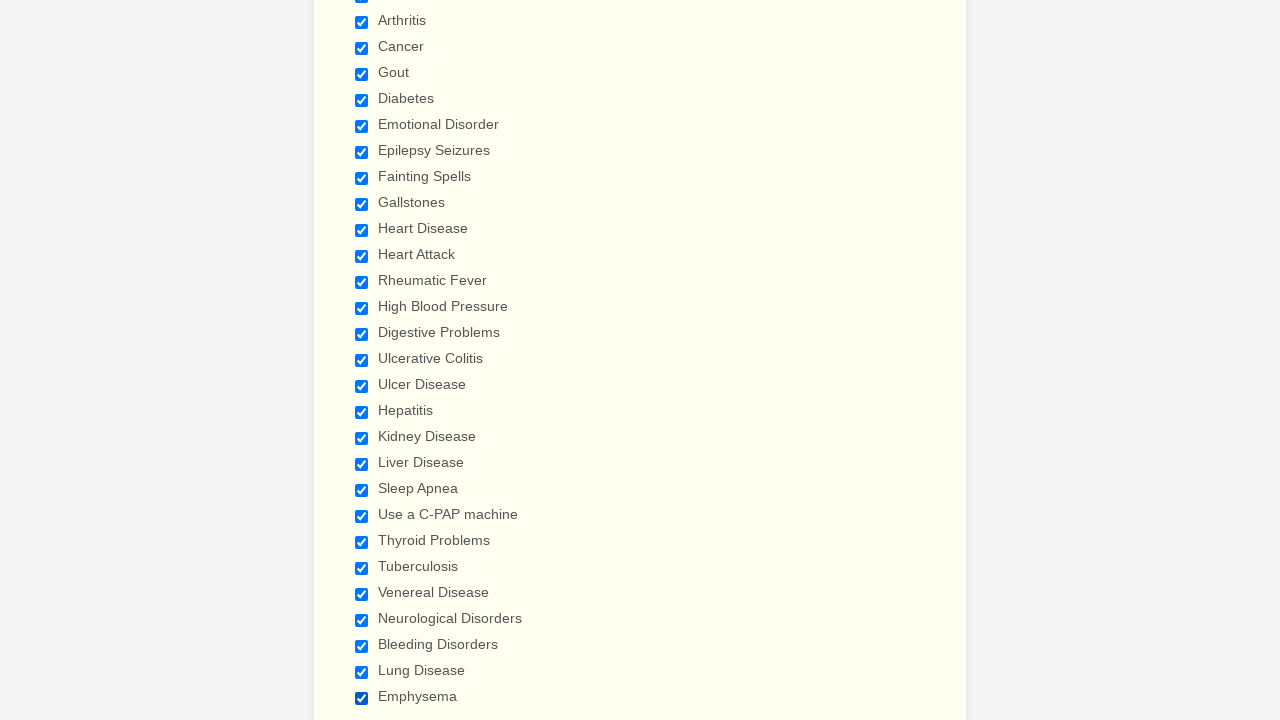

Verified all checkboxes are selected
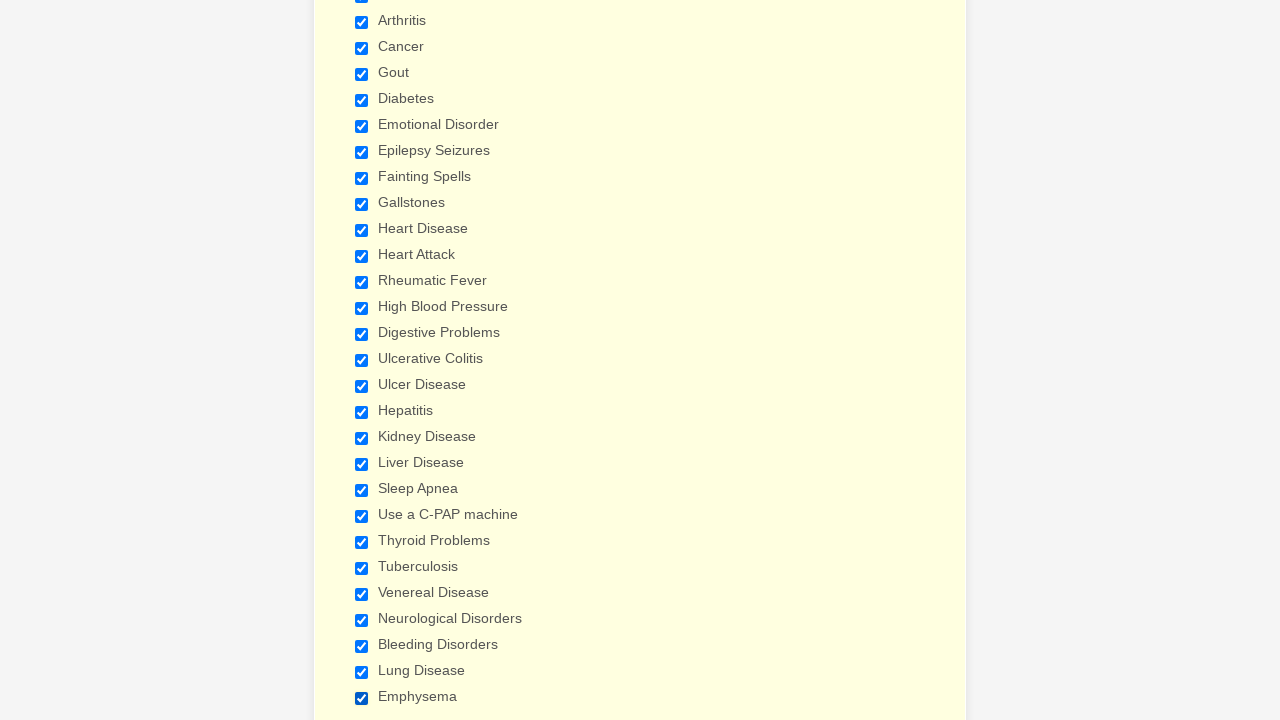

Cleared all cookies from the browser context
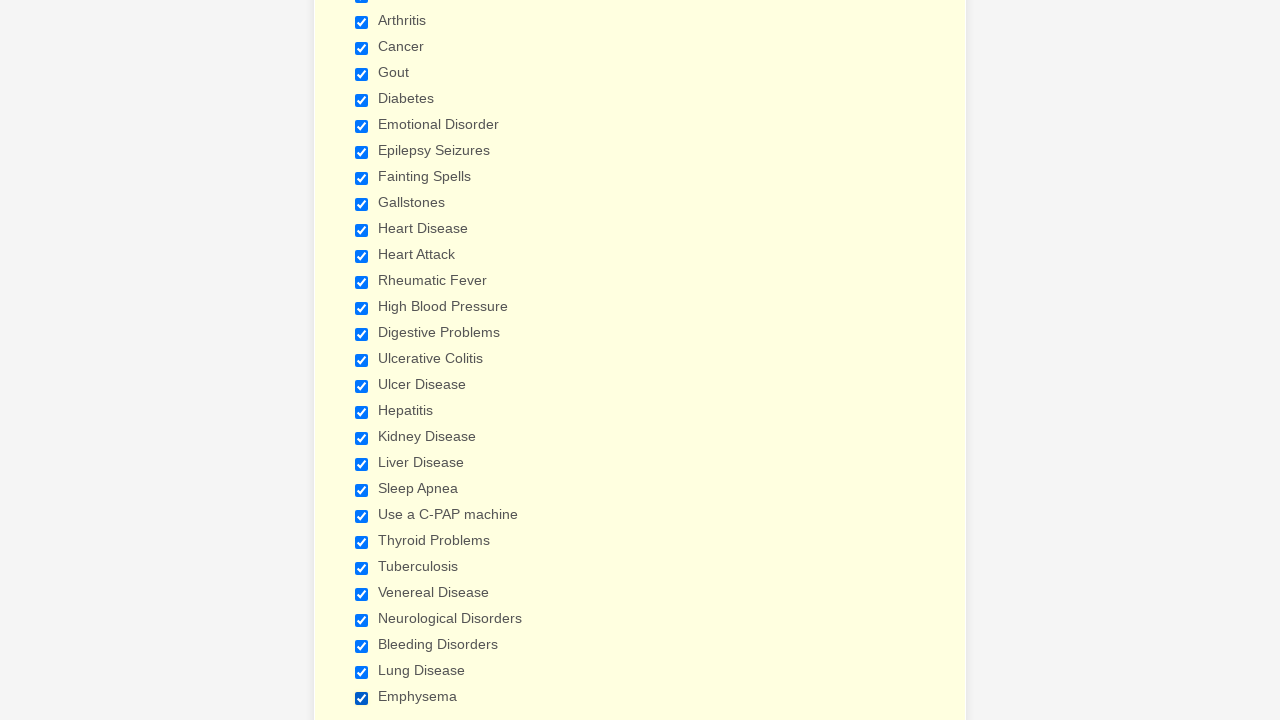

Reloaded the page to reset checkbox states
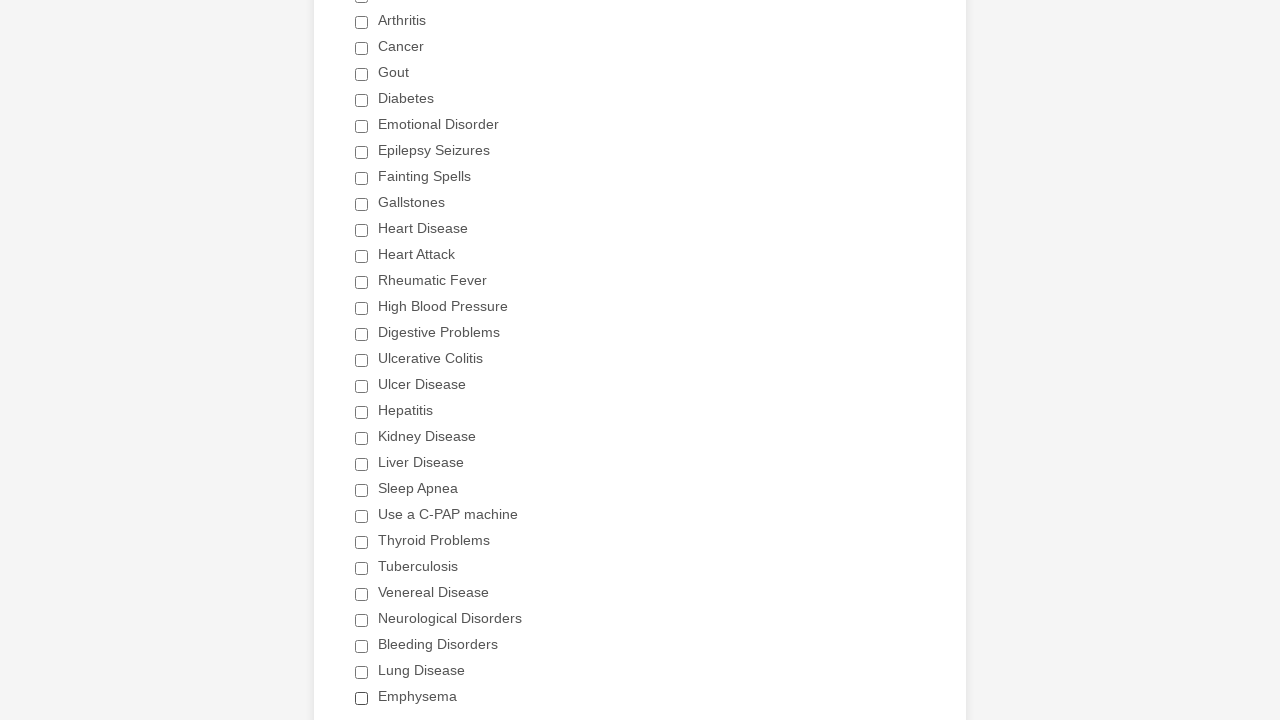

Re-located all checkboxes after page refresh
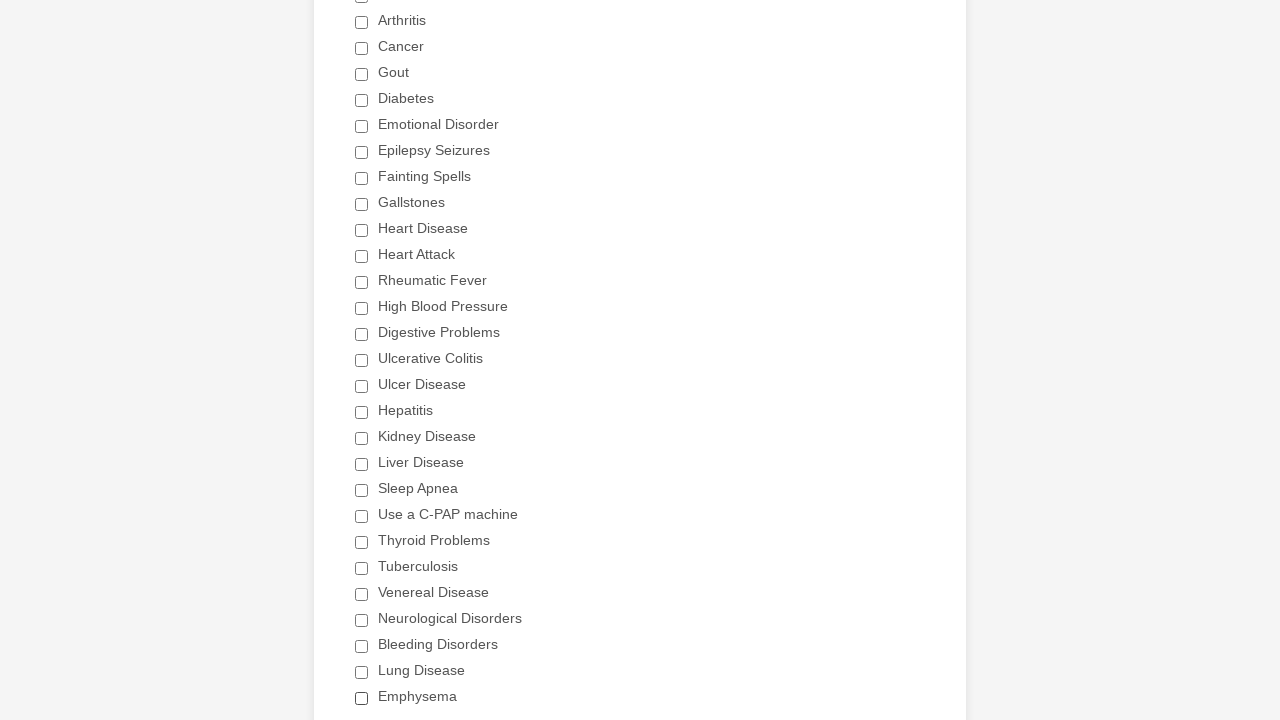

Confirmed 29 checkboxes are present after refresh
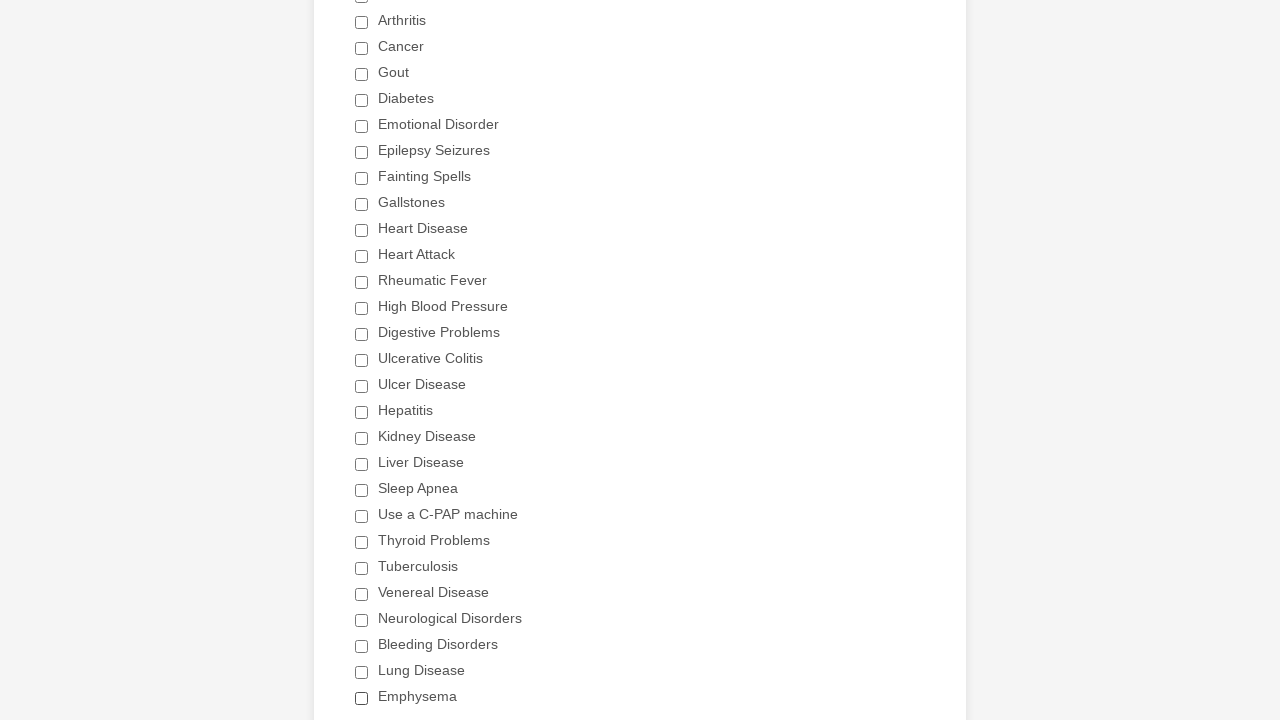

Clicked the 'Heart Attack' checkbox to select it at (362, 256) on div.form-single-column input[type='checkbox'] >> nth=11
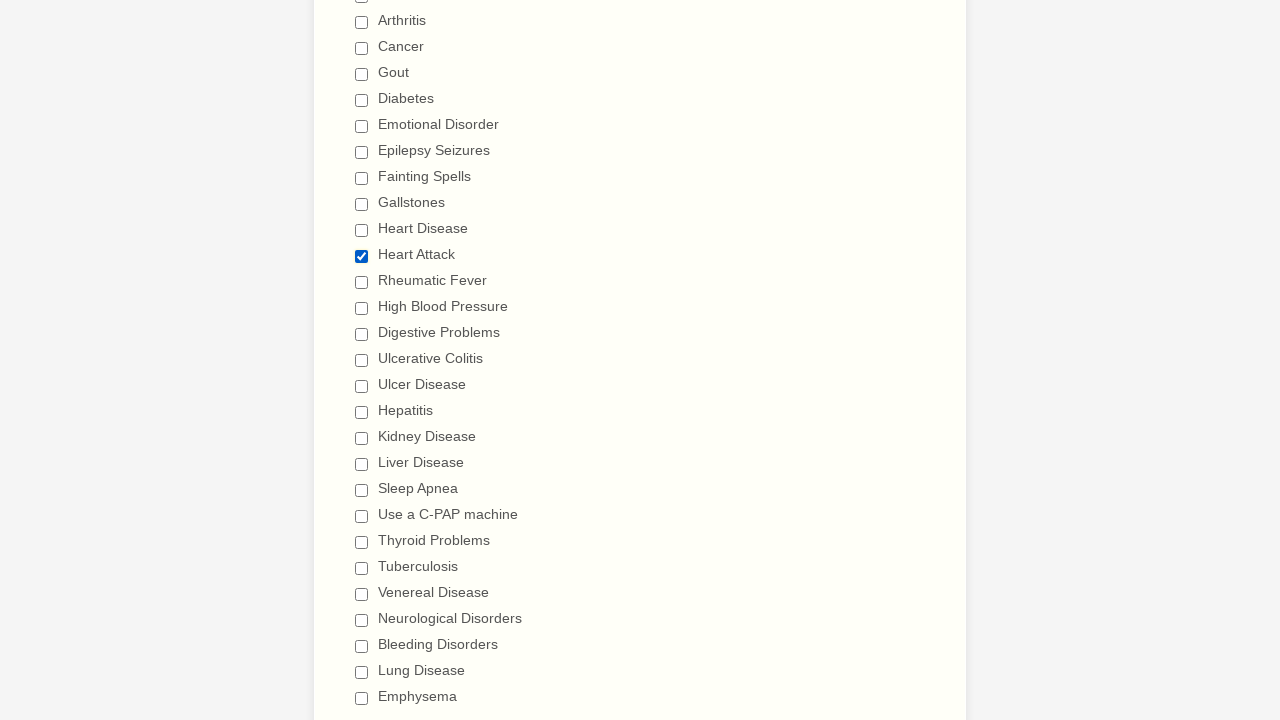

Verified that only the 'Heart Attack' checkbox is selected and all others are unchecked
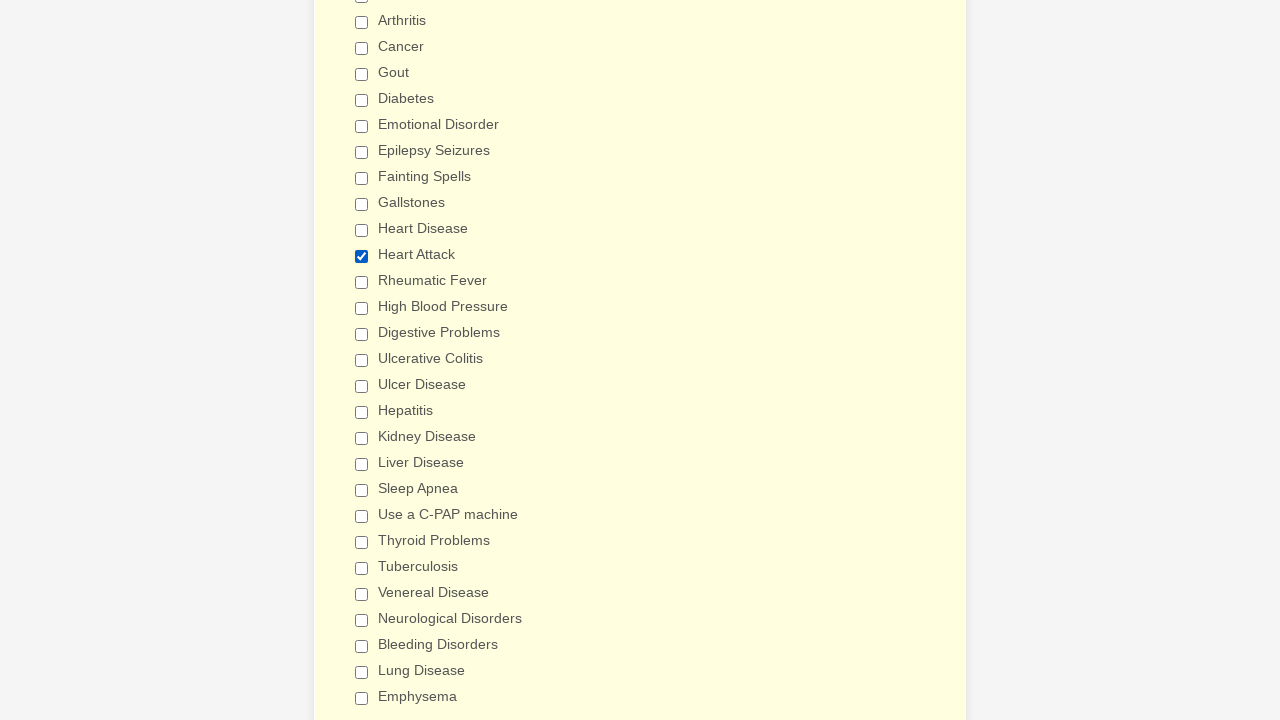

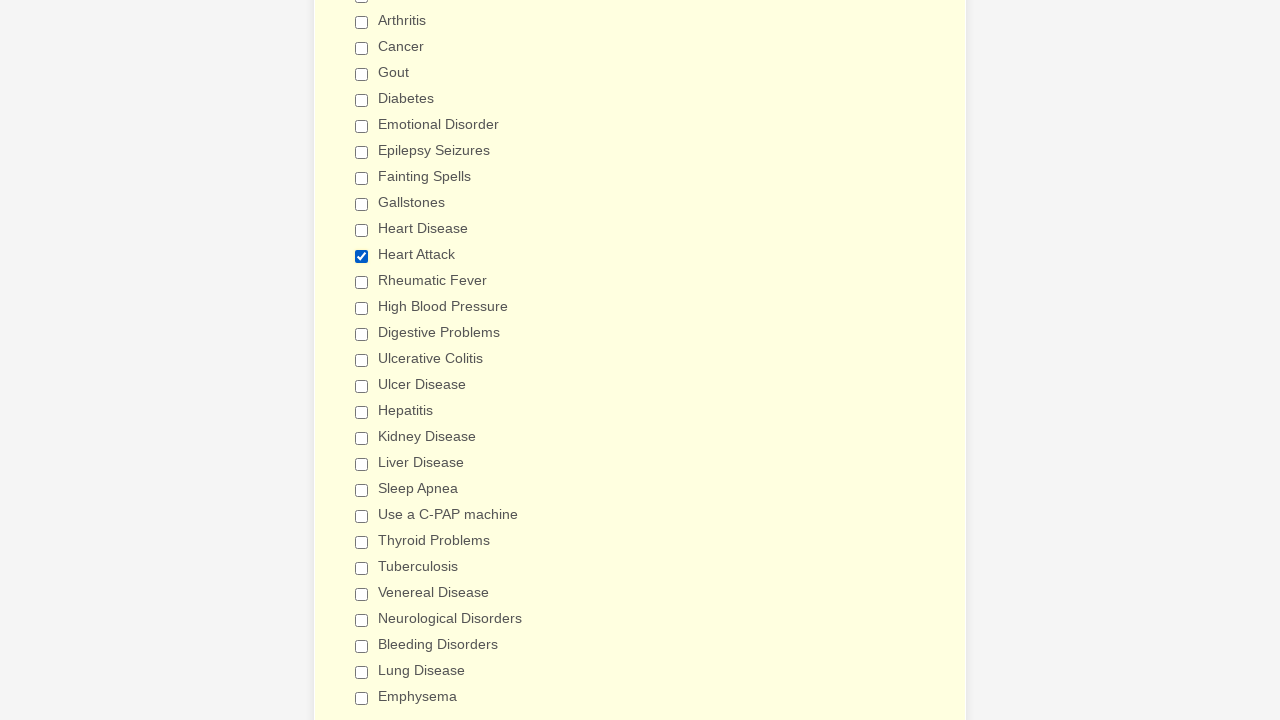